Tests password validation on MailChimp signup form by entering different password patterns and verifying validation messages

Starting URL: https://login.mailchimp.com/signup/

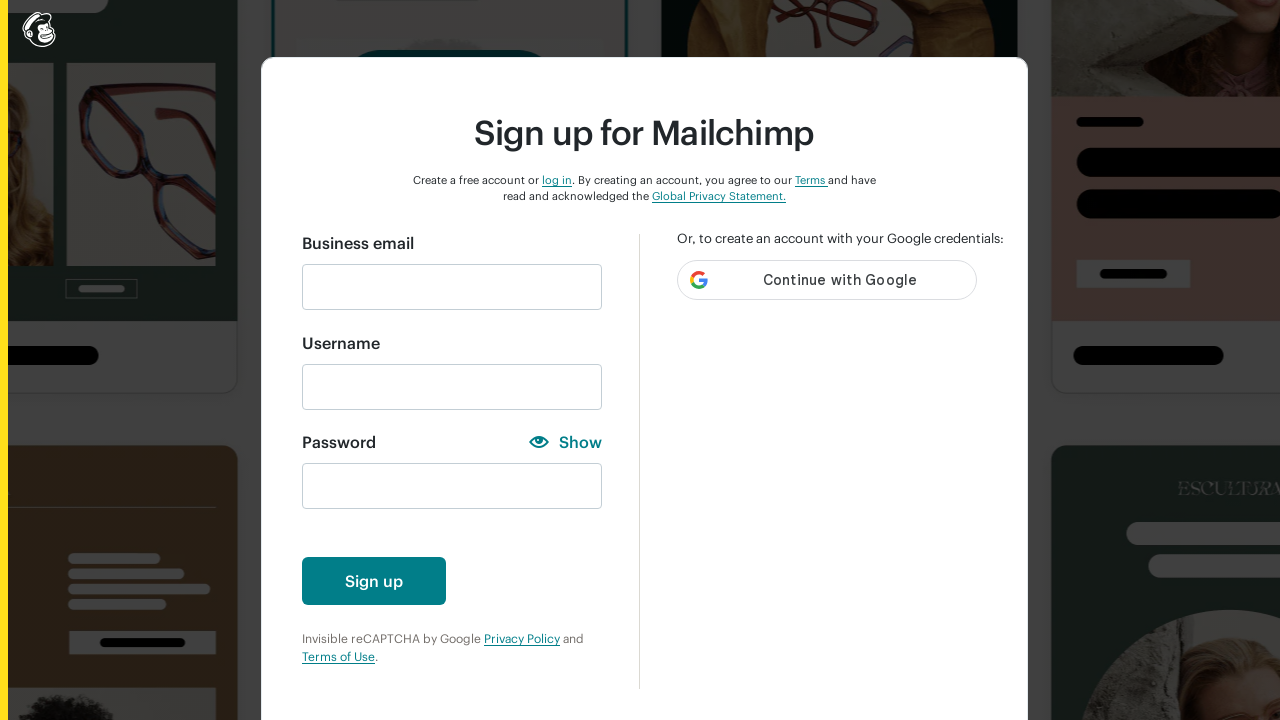

Filled email field with 'automationfc@gmail.com' on input#email
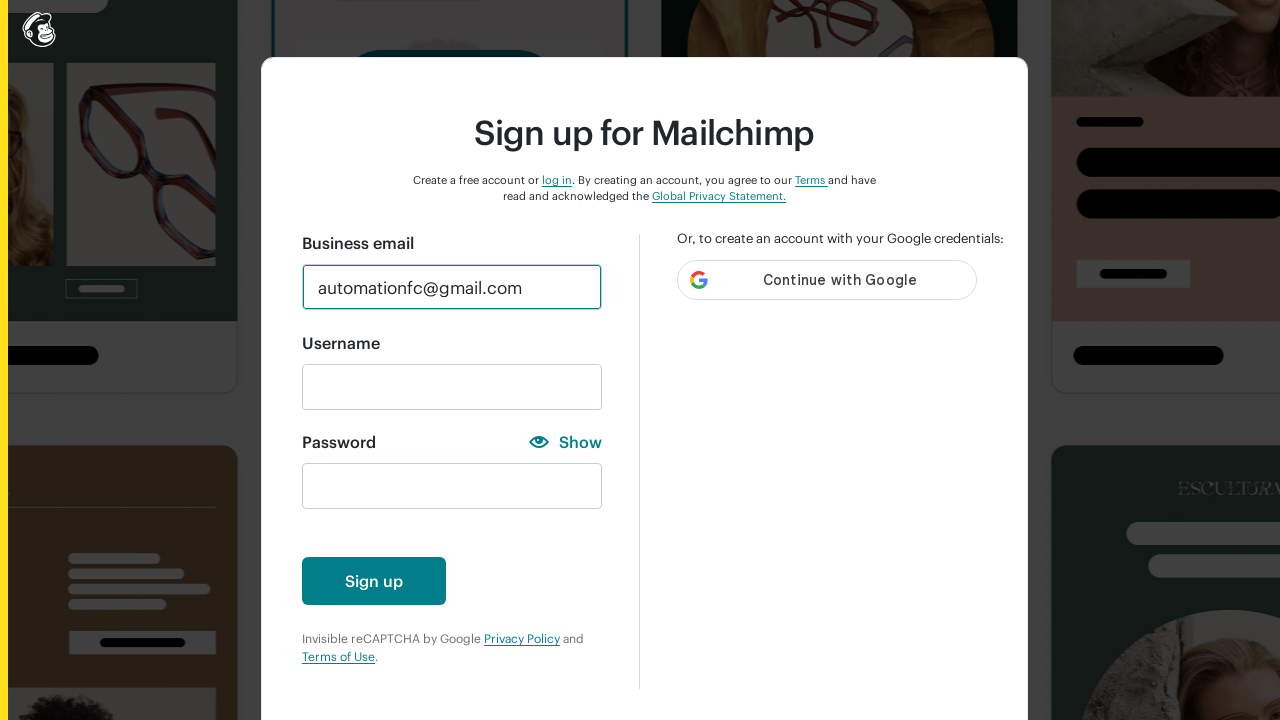

Entered password with numbers only: '12345' on input#new_password
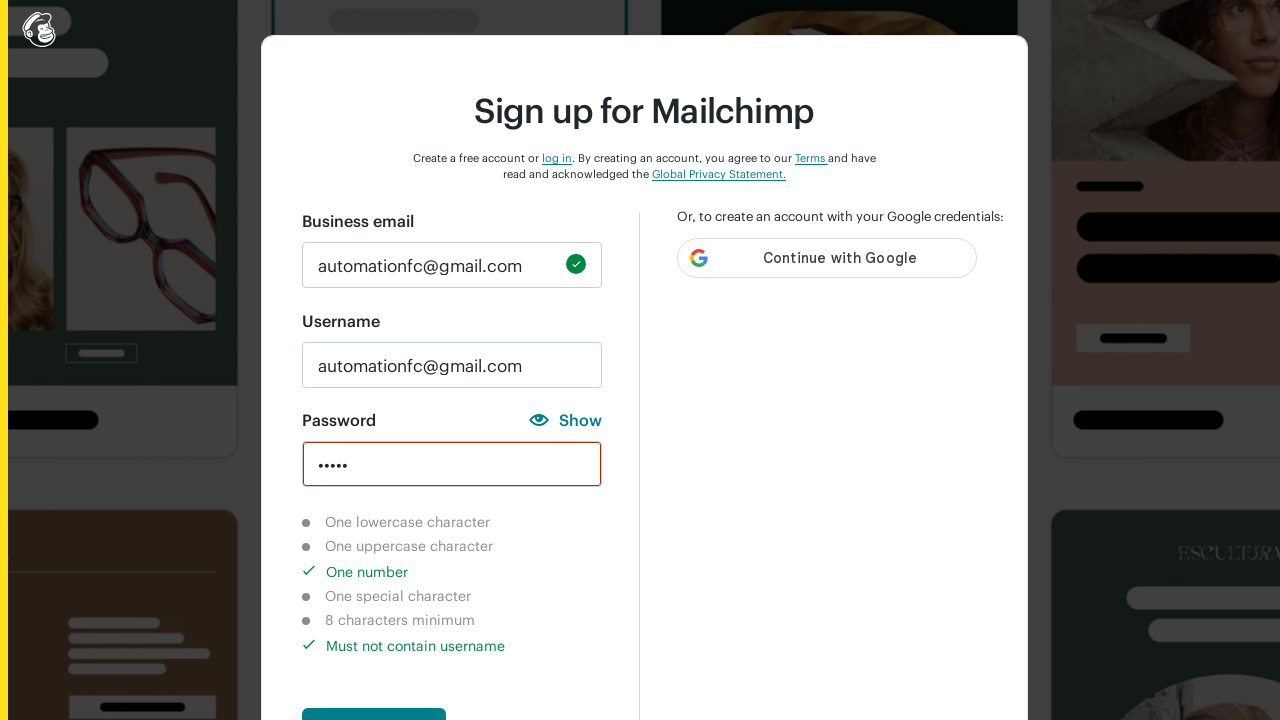

Verified lowercase character requirement is not completed
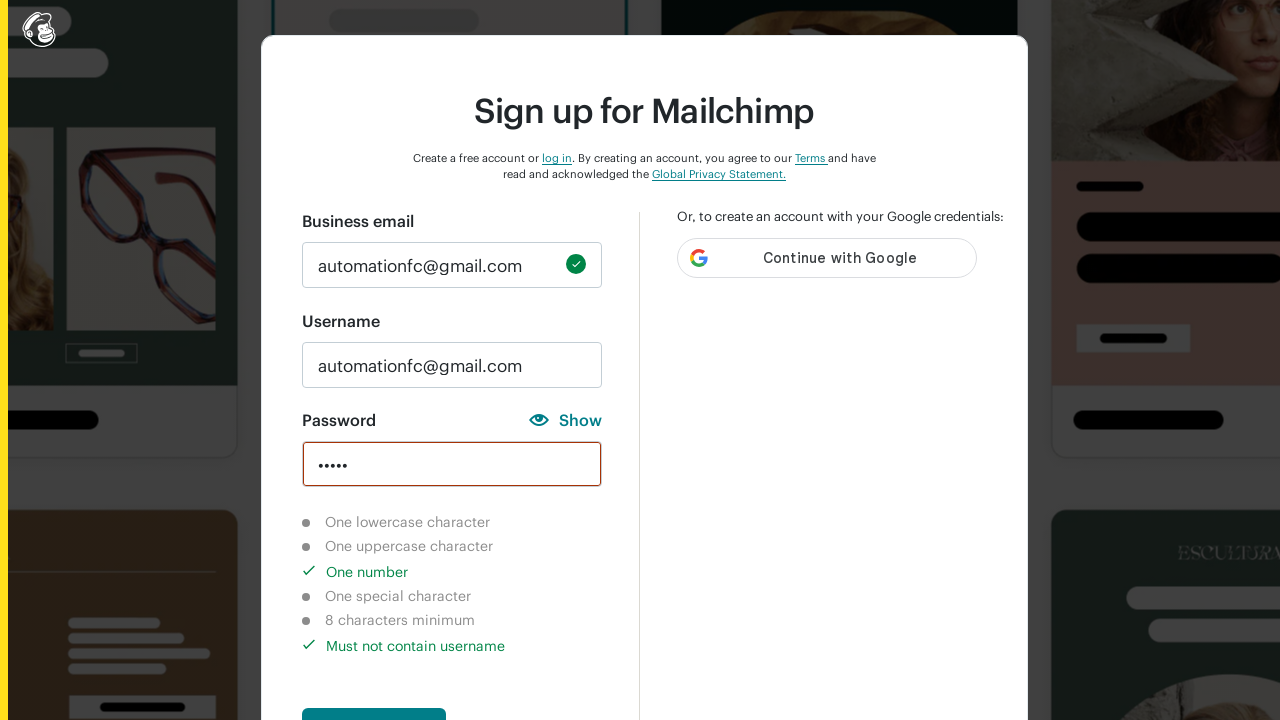

Verified uppercase character requirement is not completed
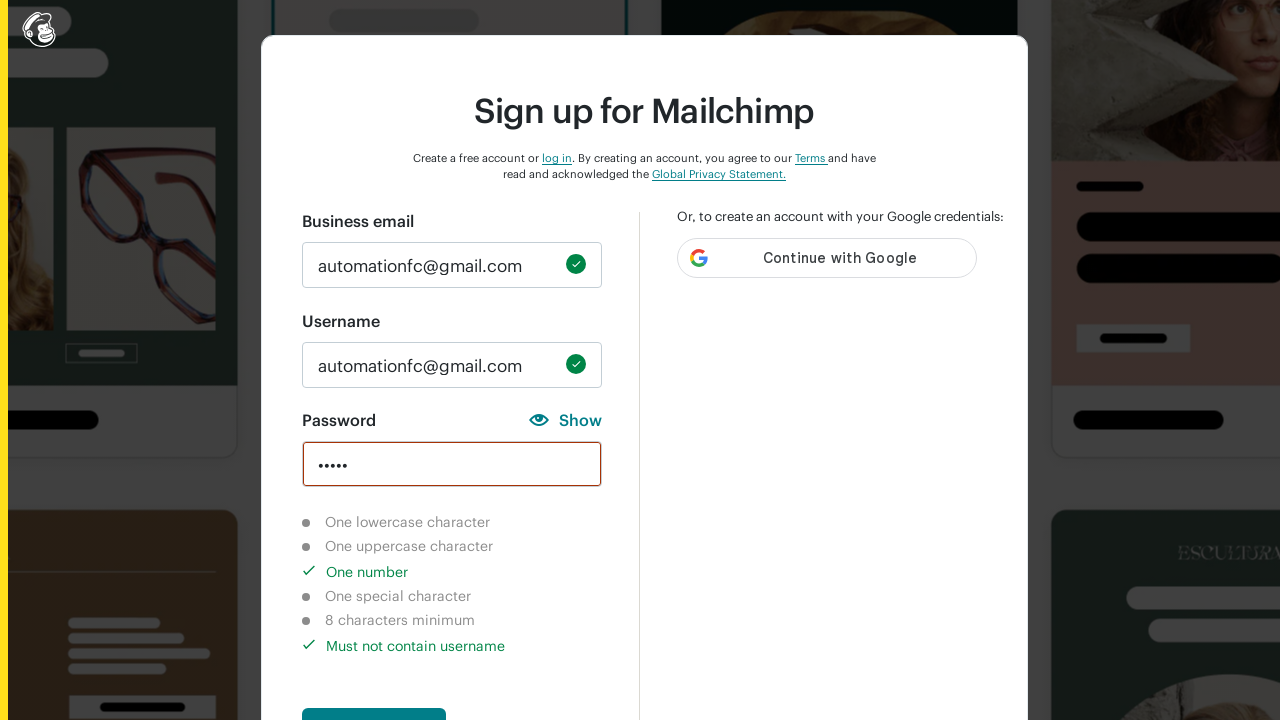

Verified number character requirement is completed
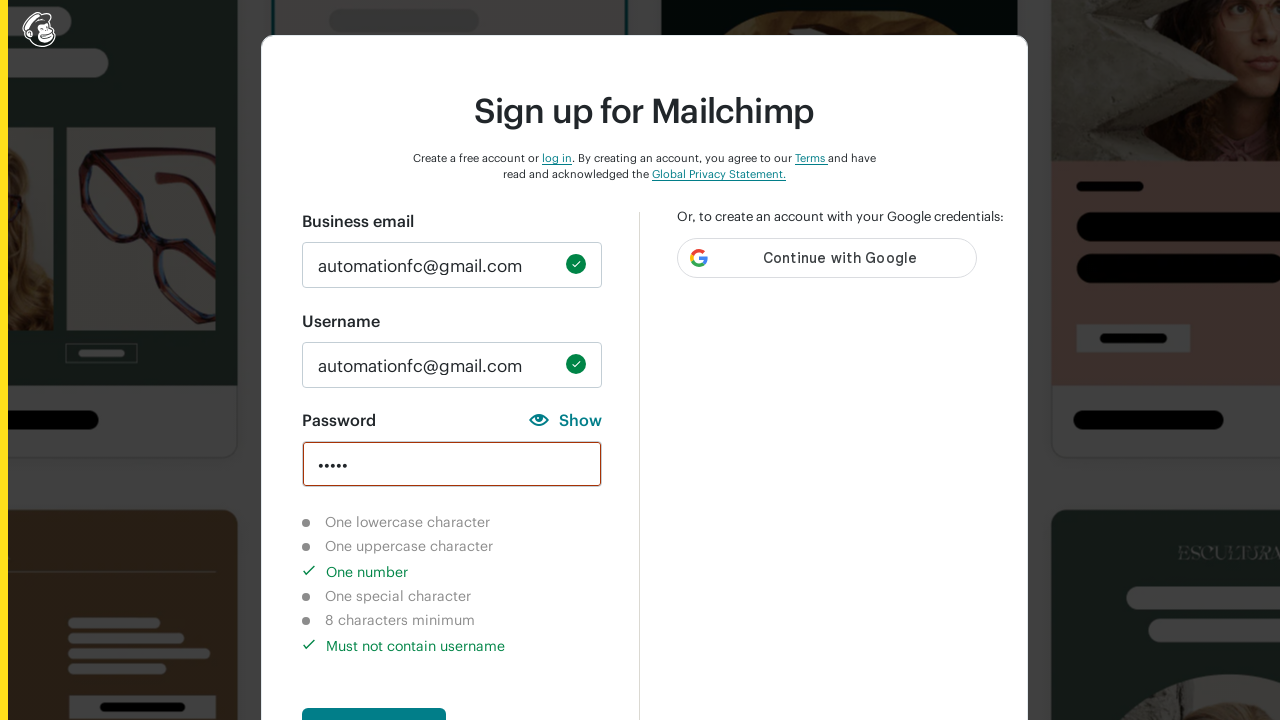

Verified special character requirement is not completed
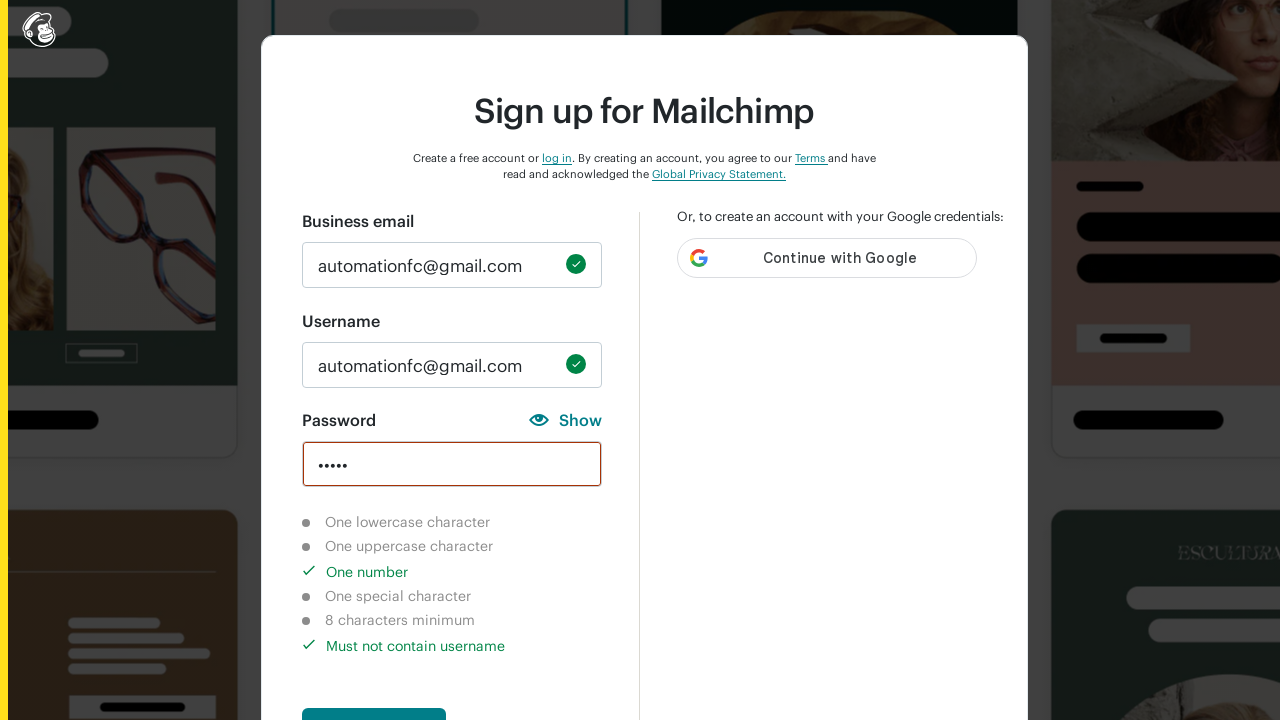

Verified 8-character length requirement is not completed
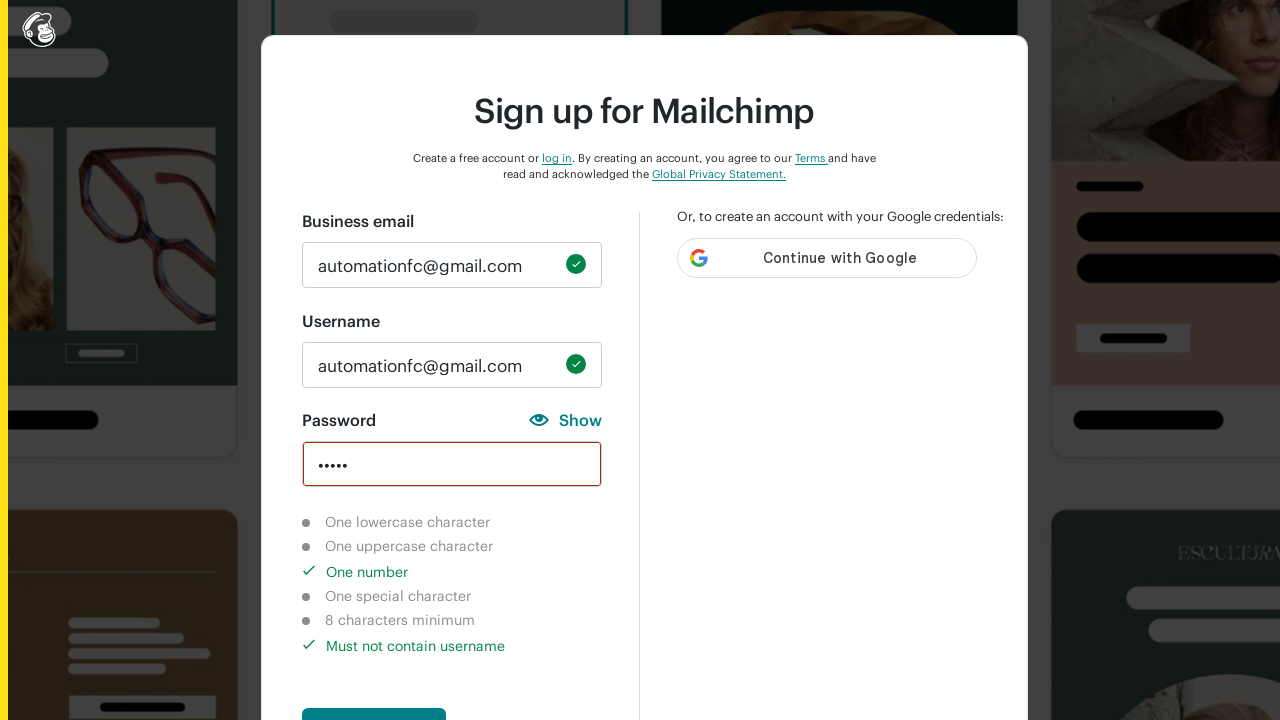

Cleared password field on input#new_password
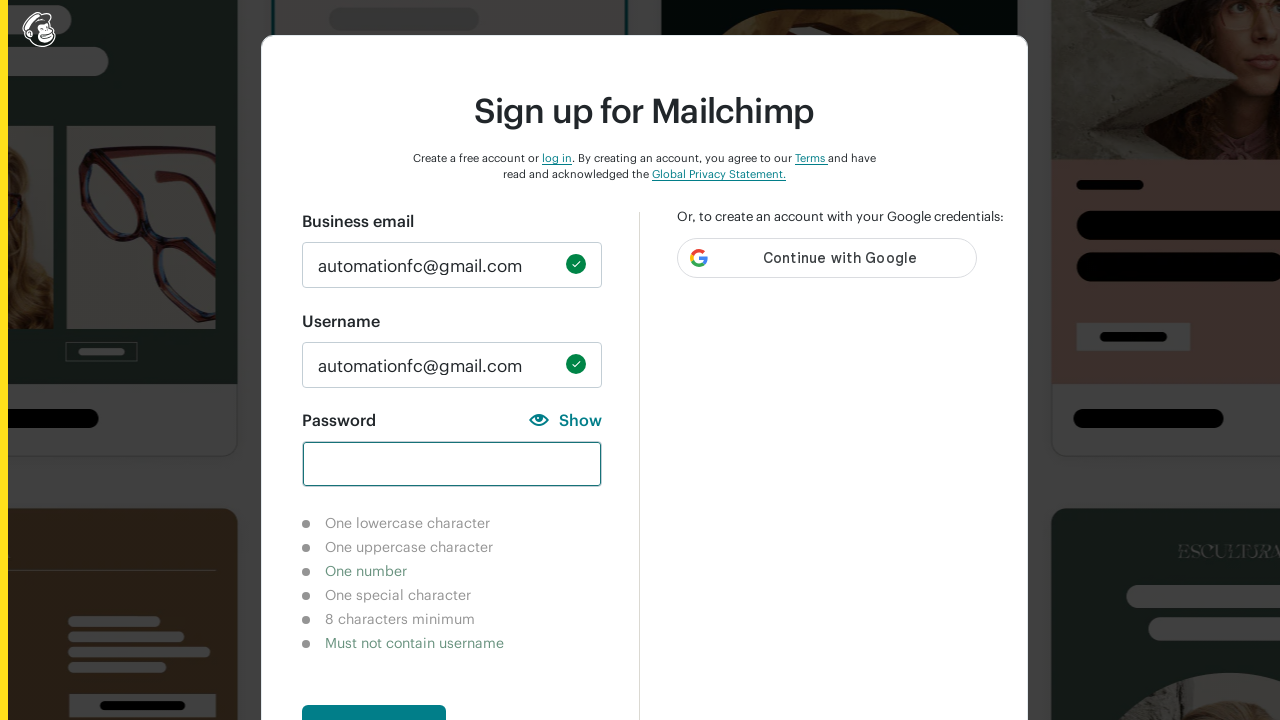

Entered password with lowercase only: 'auto' on input#new_password
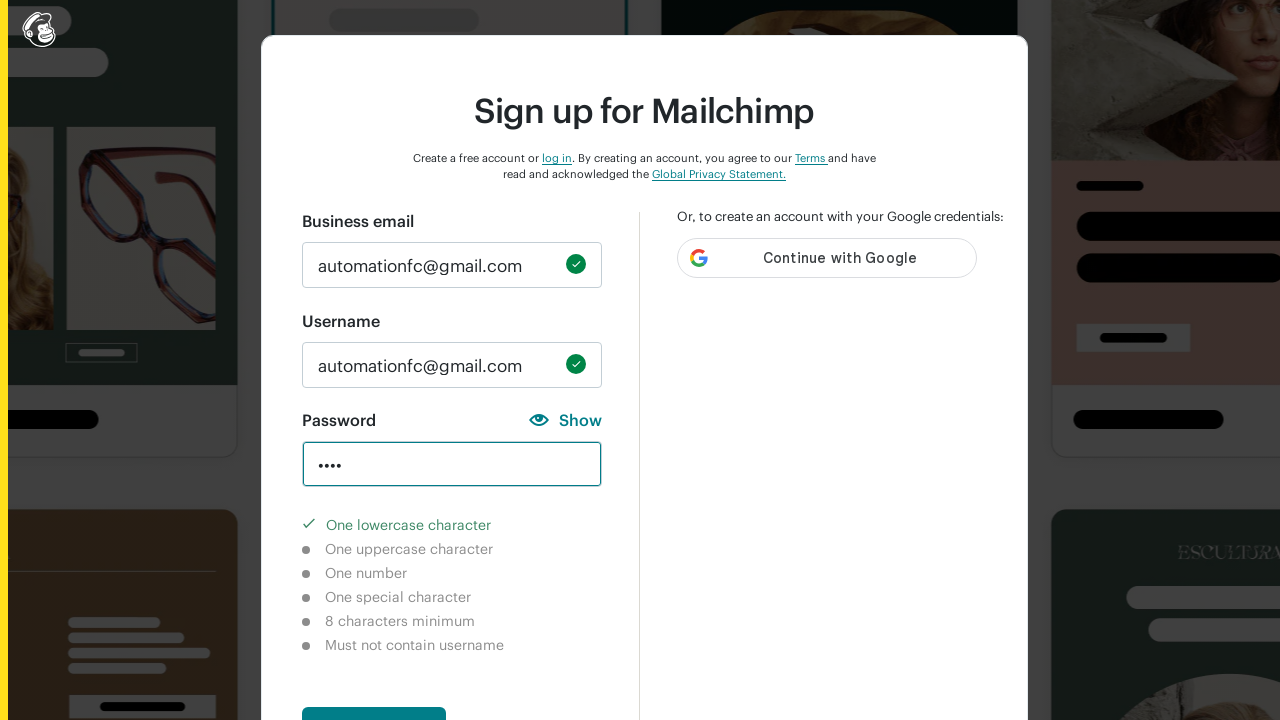

Waited 3 seconds for validation to complete
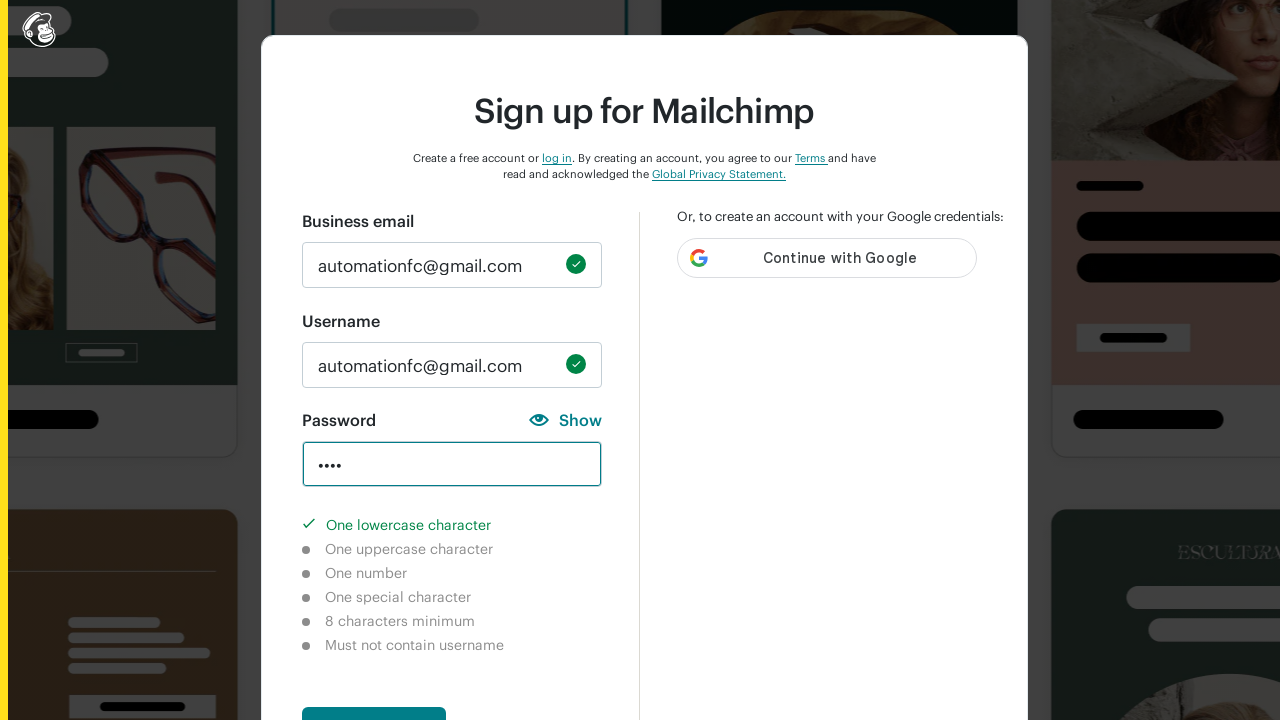

Verified lowercase character requirement is completed
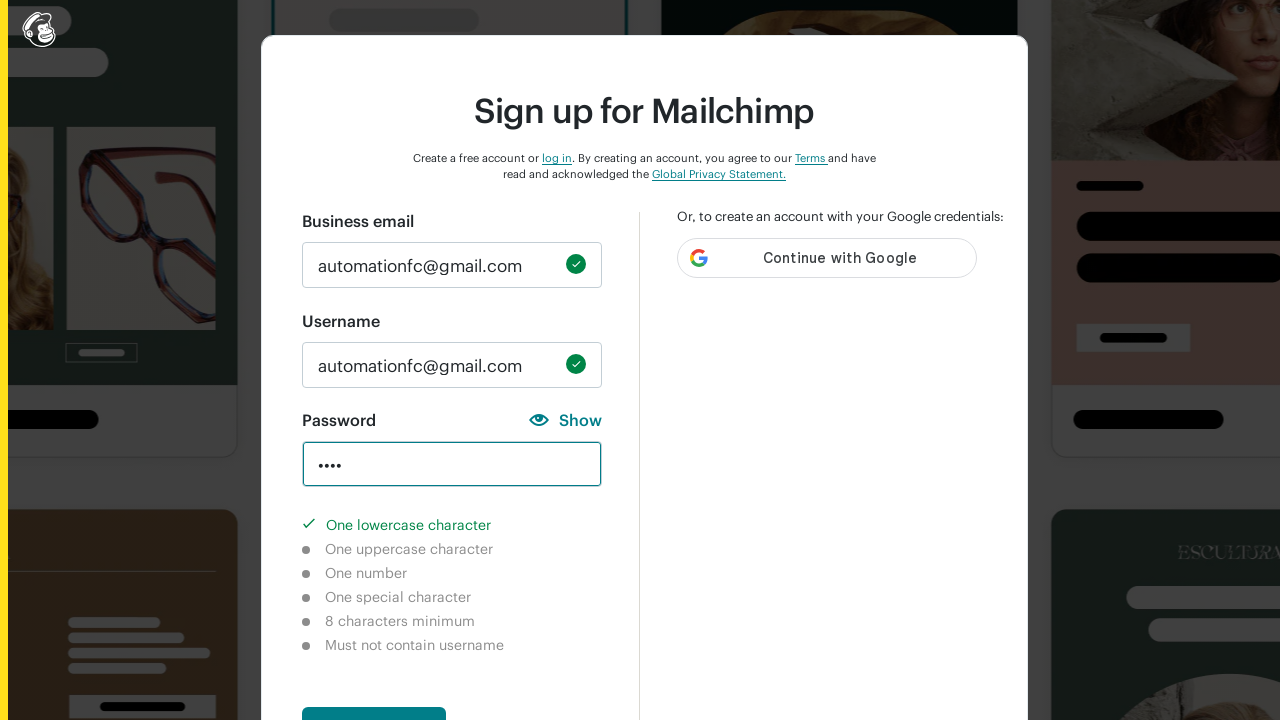

Verified uppercase character requirement is not completed
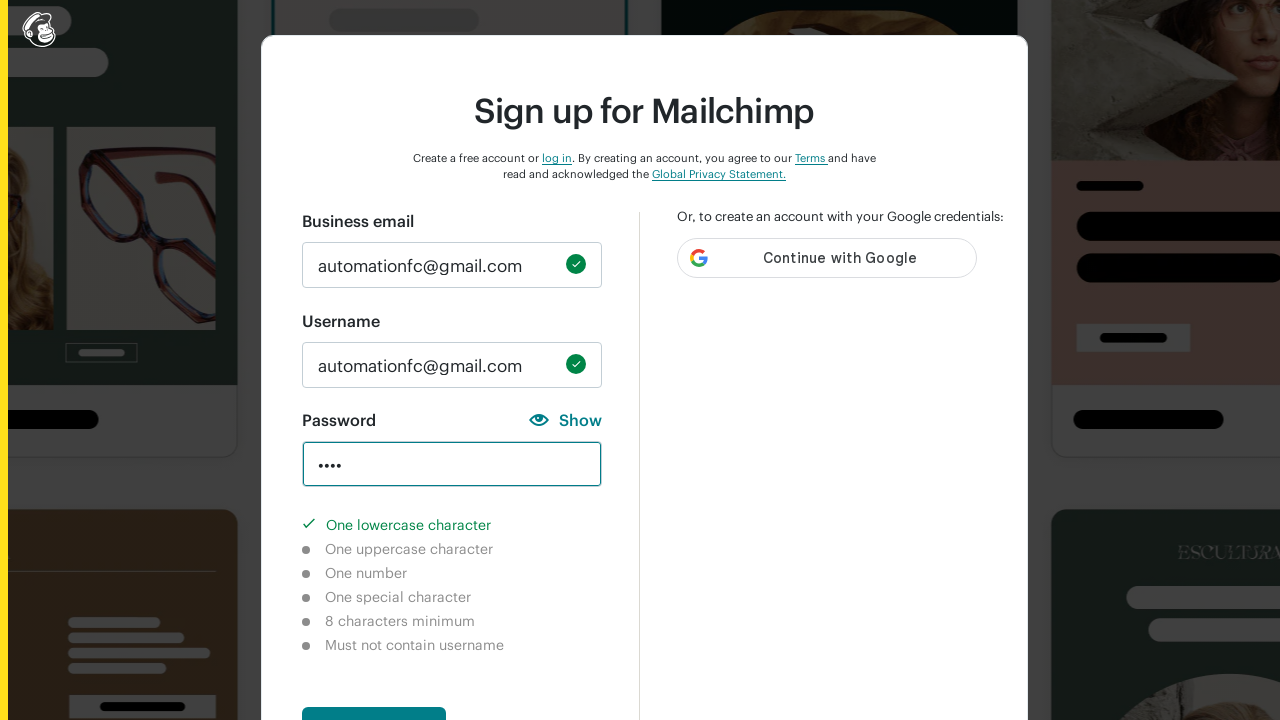

Verified number character requirement is not completed
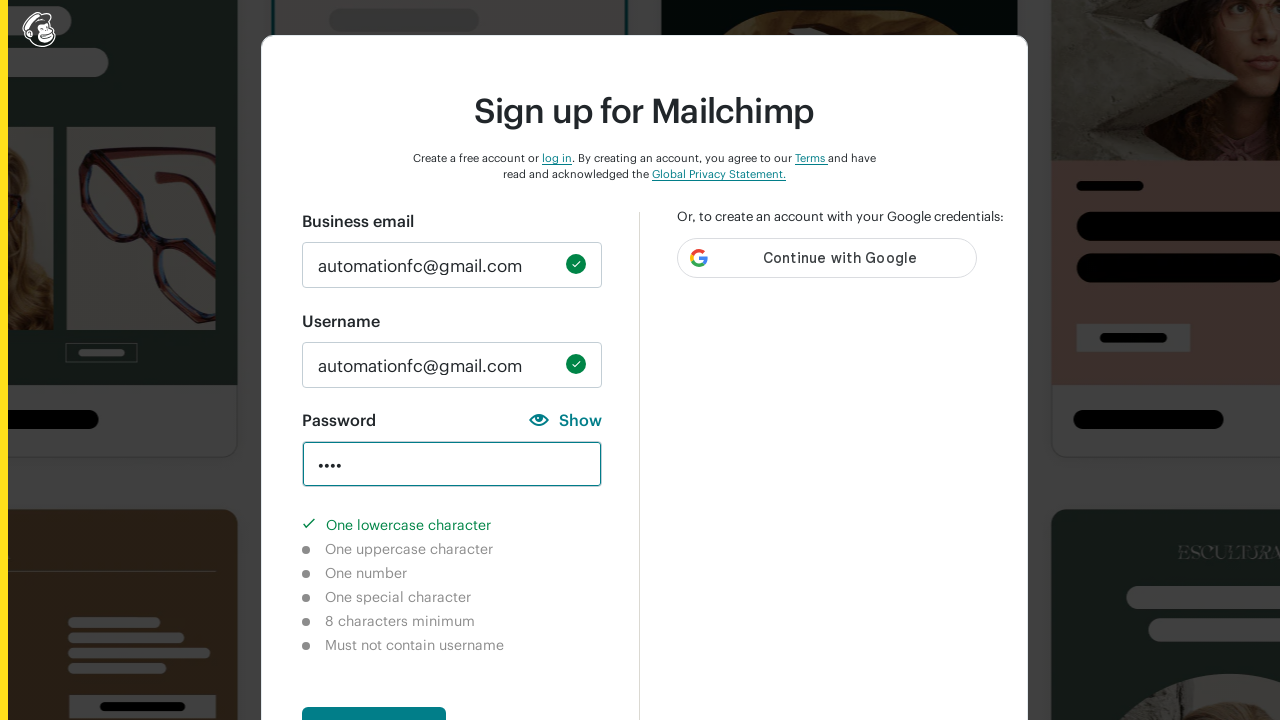

Verified special character requirement is not completed
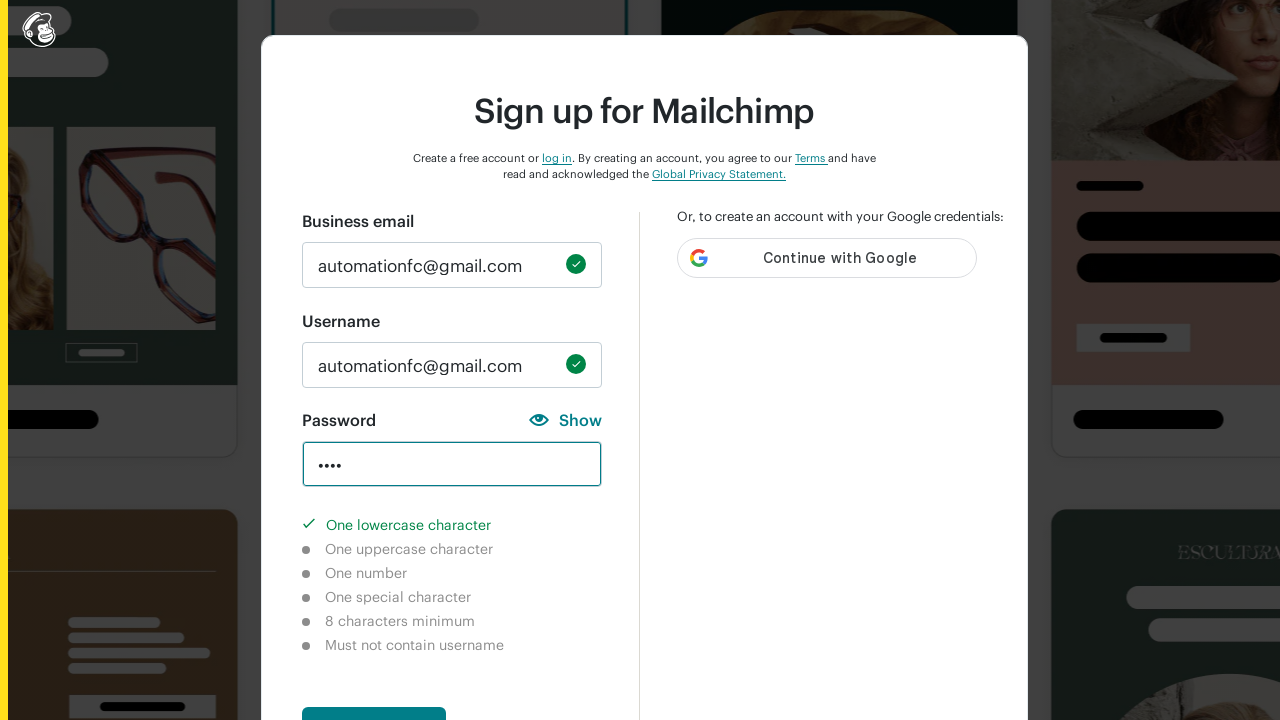

Verified 8-character length requirement is not completed
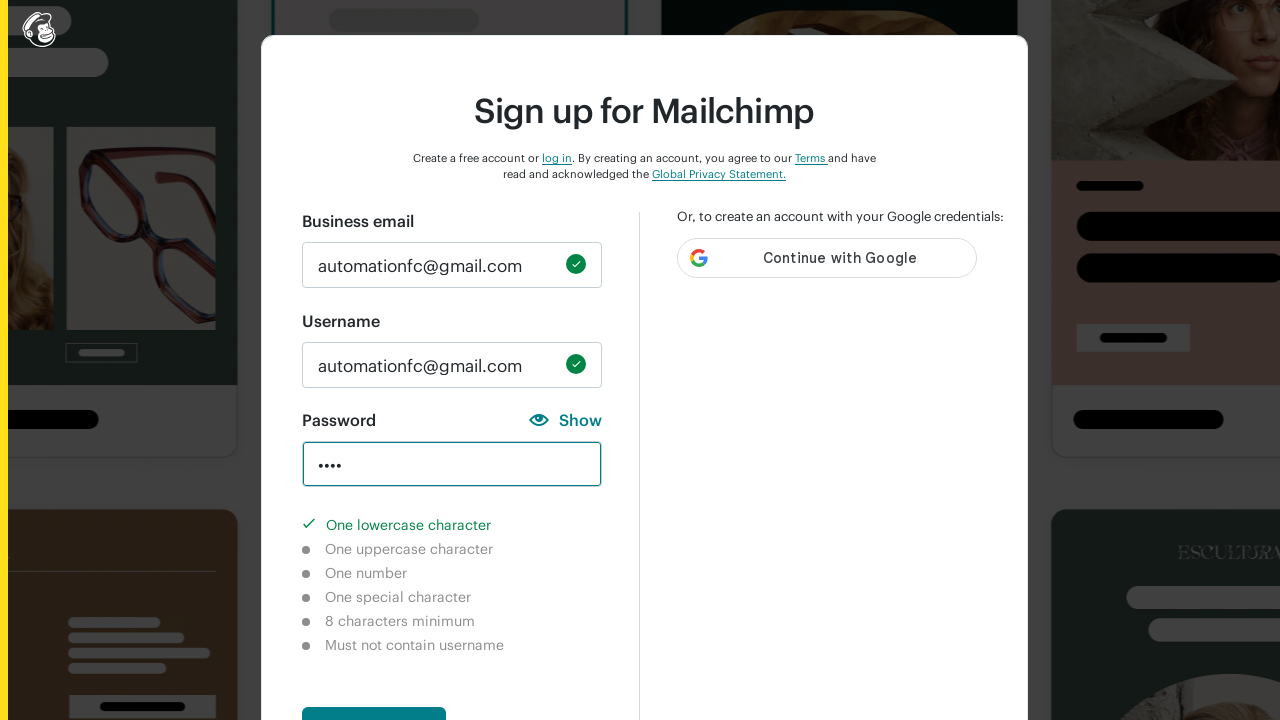

Cleared password field on input#new_password
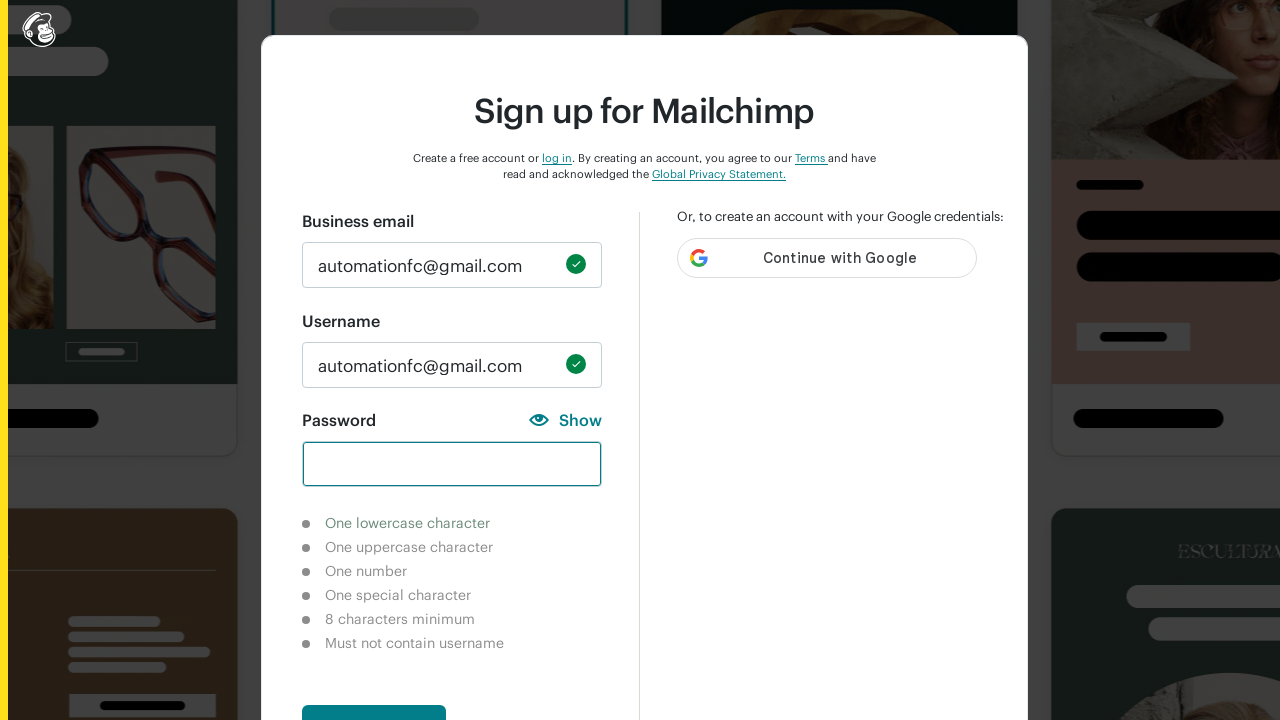

Entered password with uppercase only: 'AUTO' on input#new_password
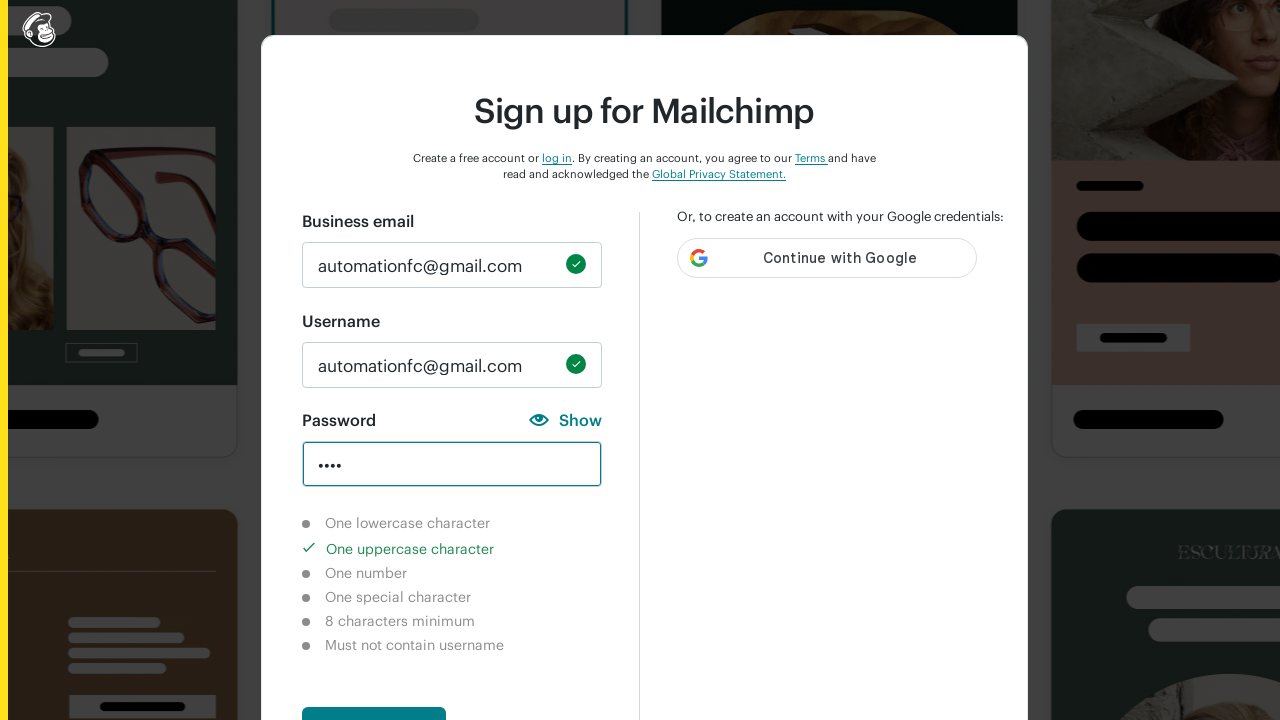

Waited 3 seconds for validation to complete
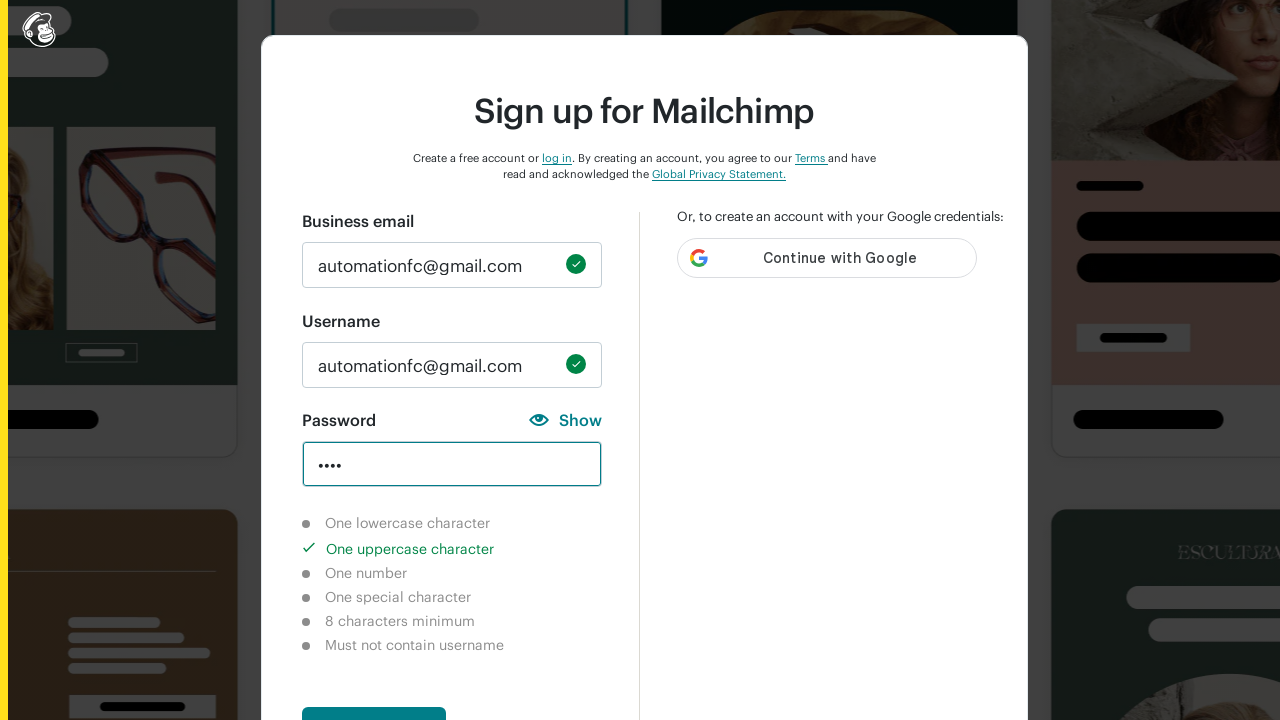

Verified lowercase character requirement is not completed
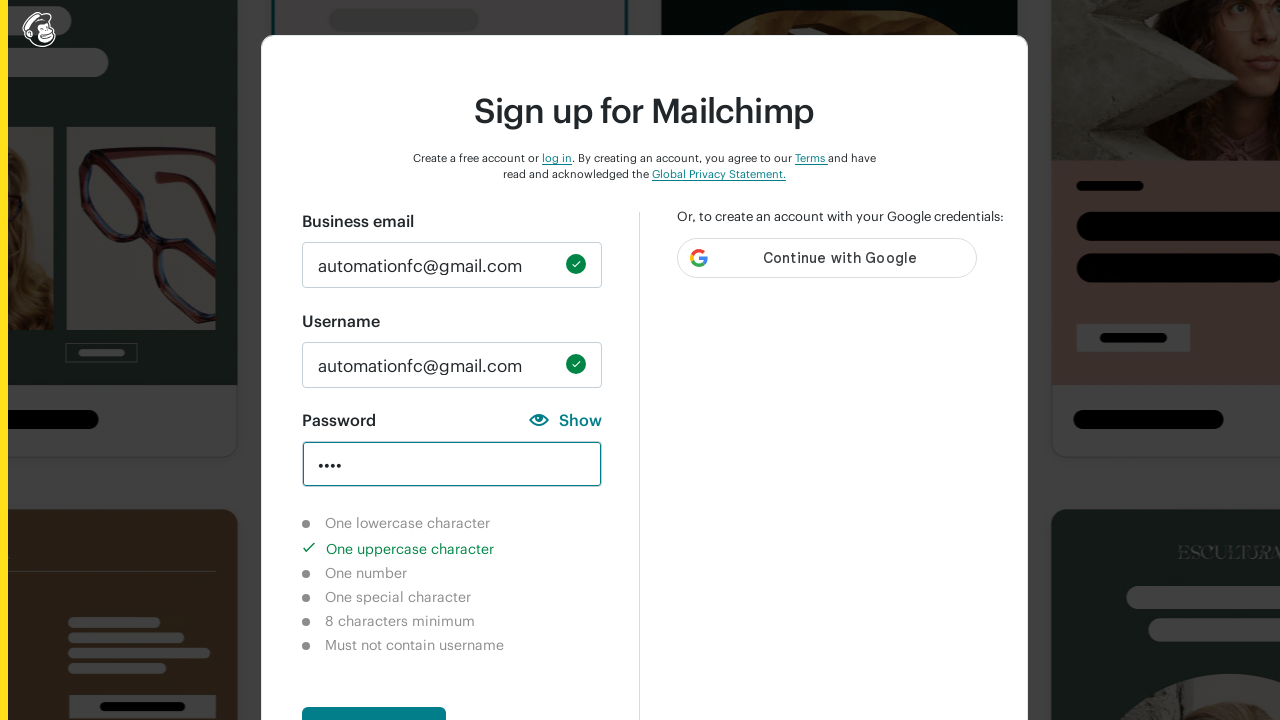

Verified uppercase character requirement is completed
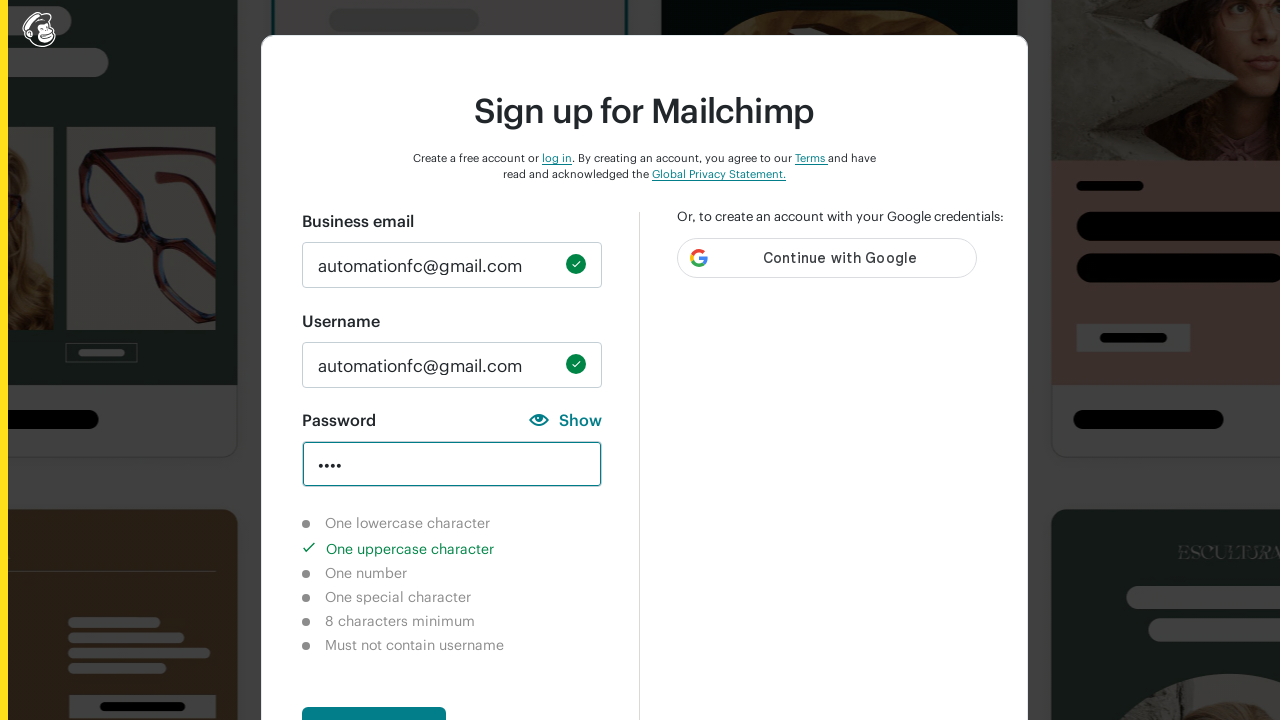

Verified number character requirement is not completed
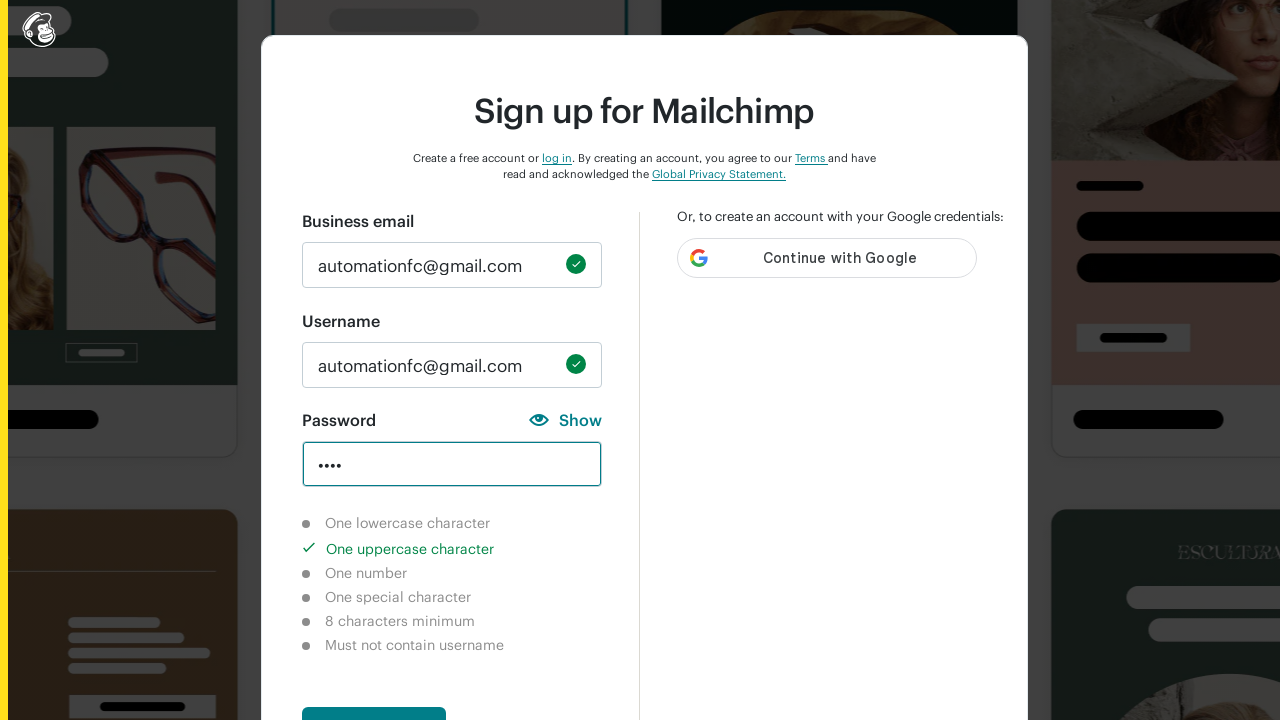

Verified special character requirement is not completed
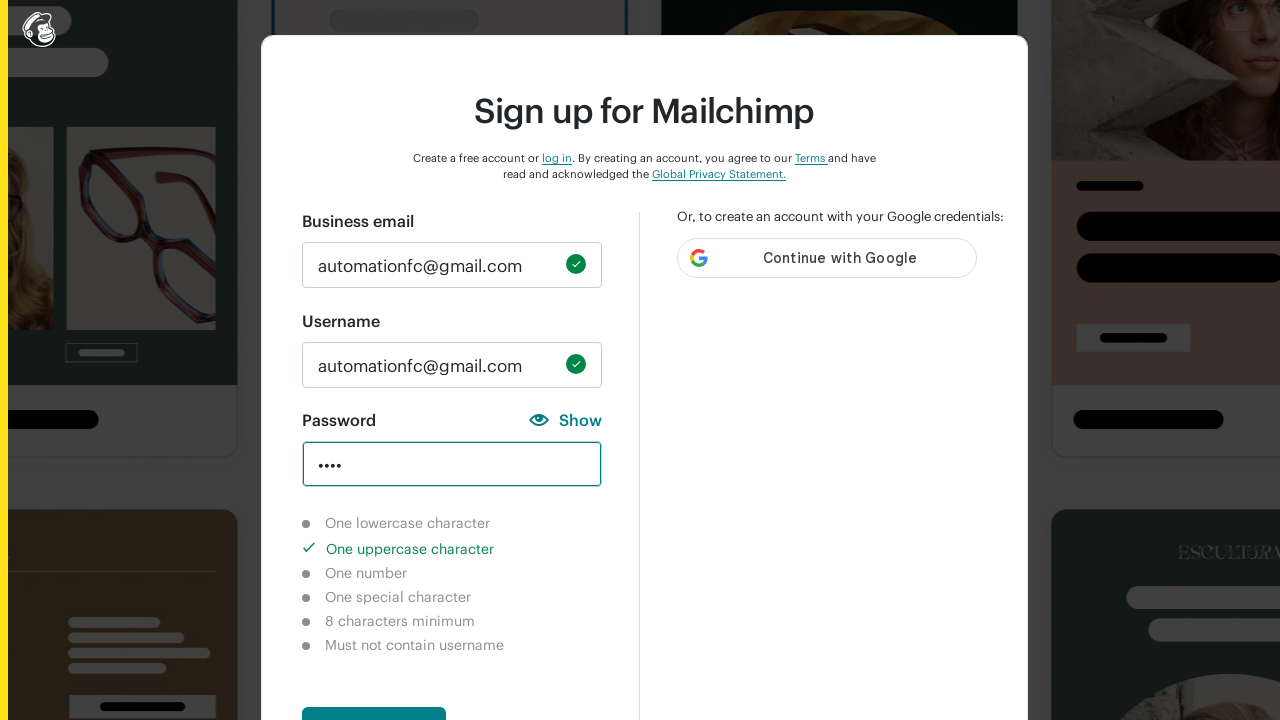

Verified 8-character length requirement is not completed
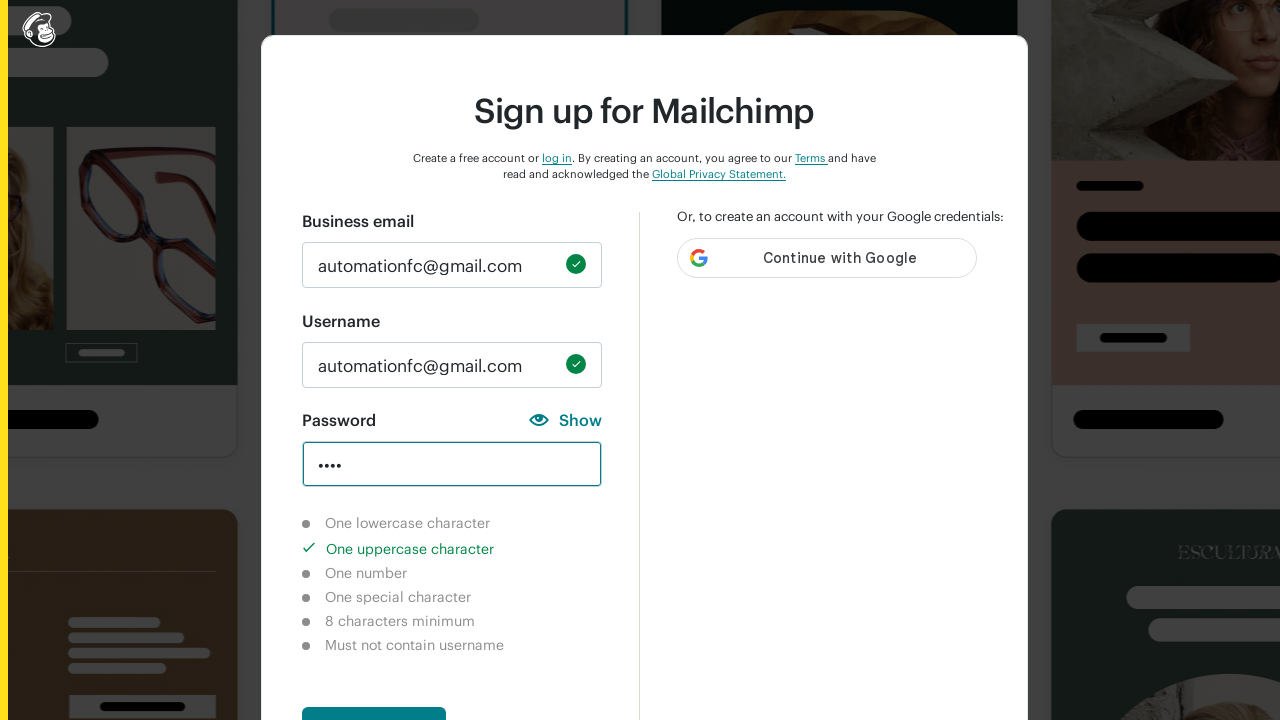

Cleared password field on input#new_password
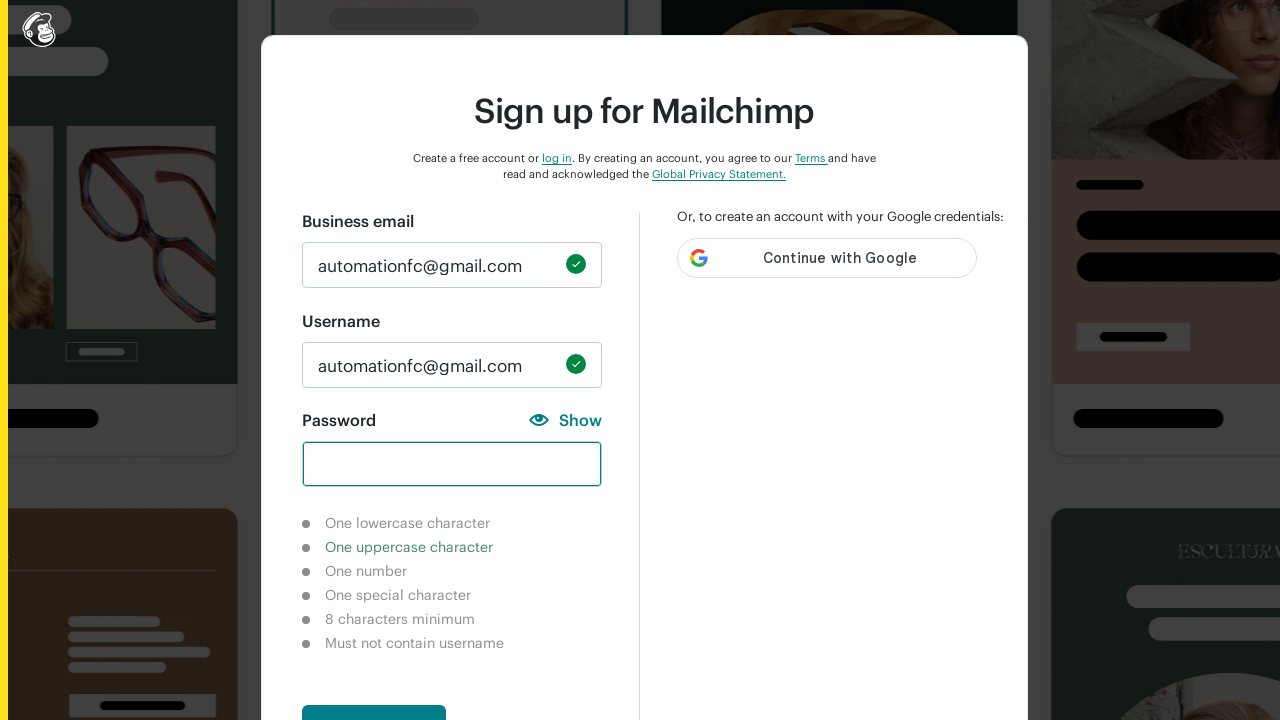

Entered password with special characters only: '$%#&*' on input#new_password
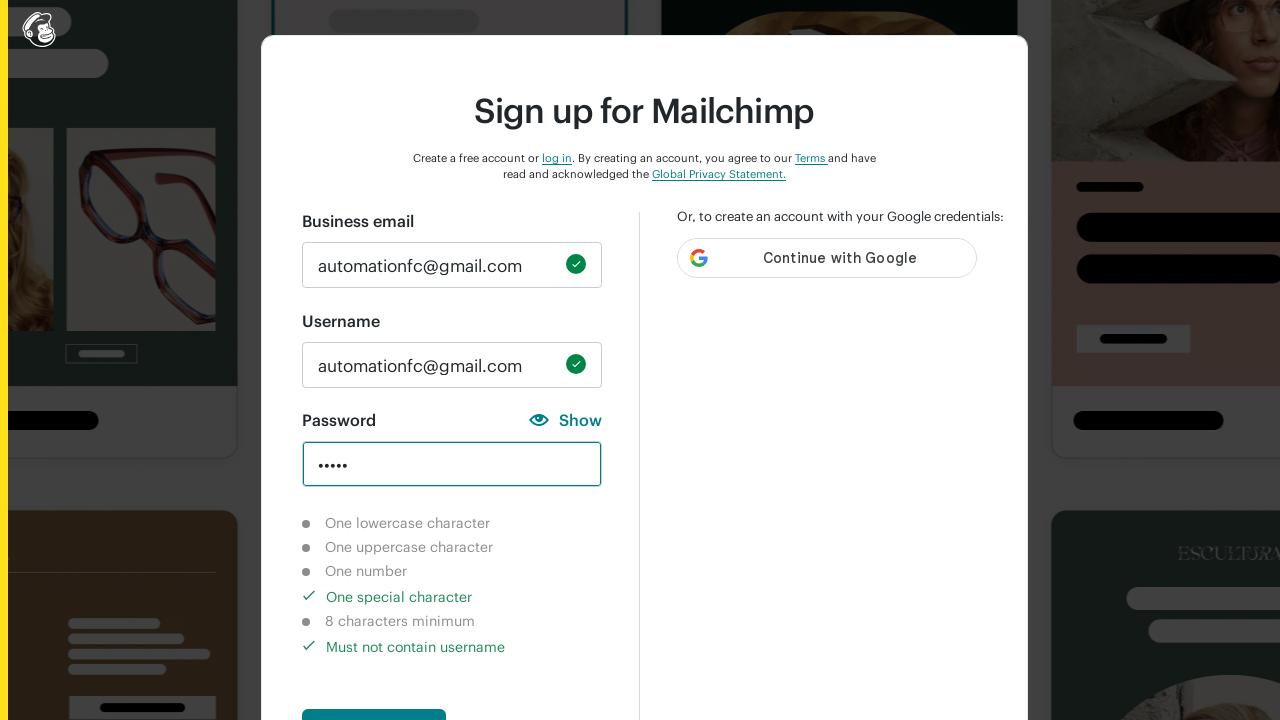

Waited 3 seconds for validation to complete
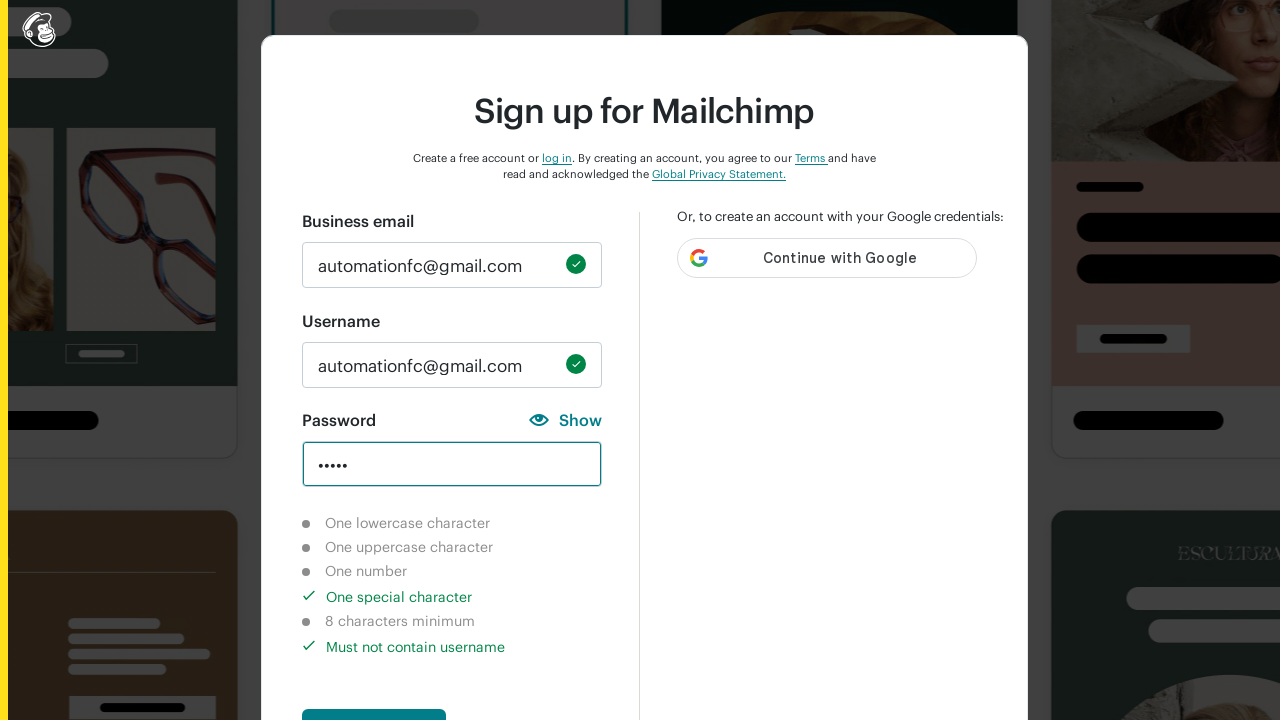

Verified lowercase character requirement is not completed
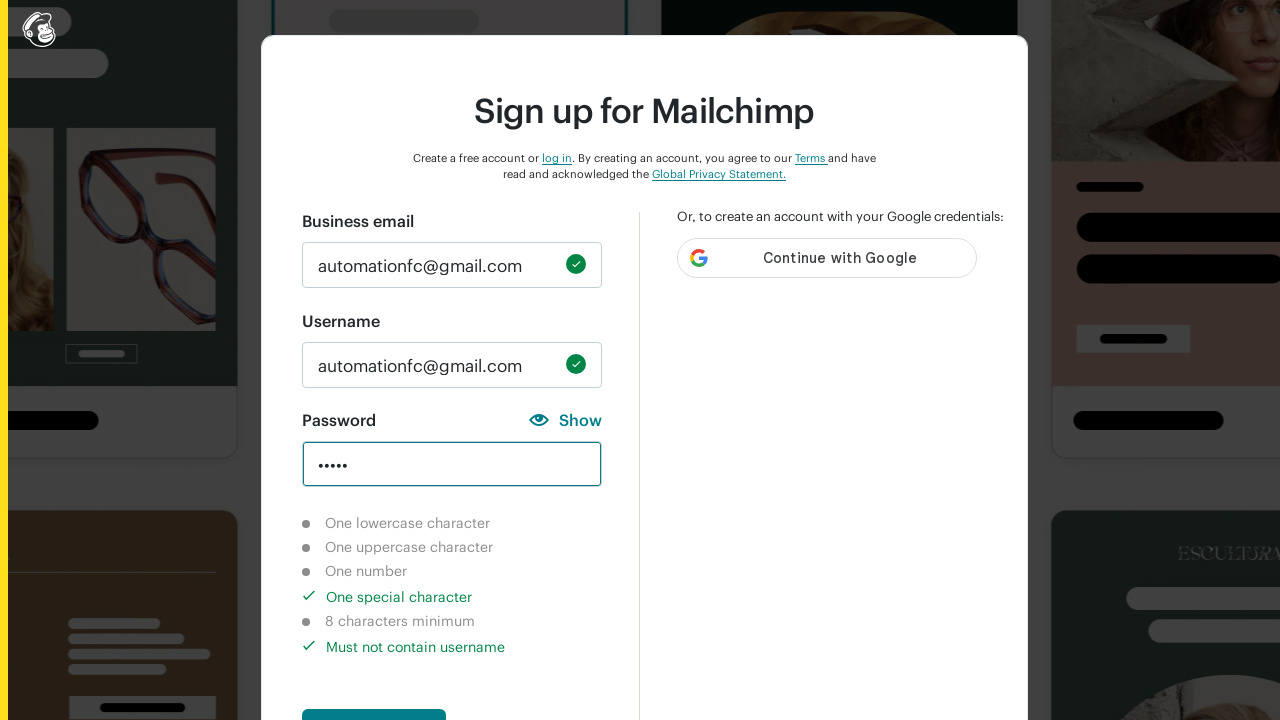

Verified uppercase character requirement is not completed
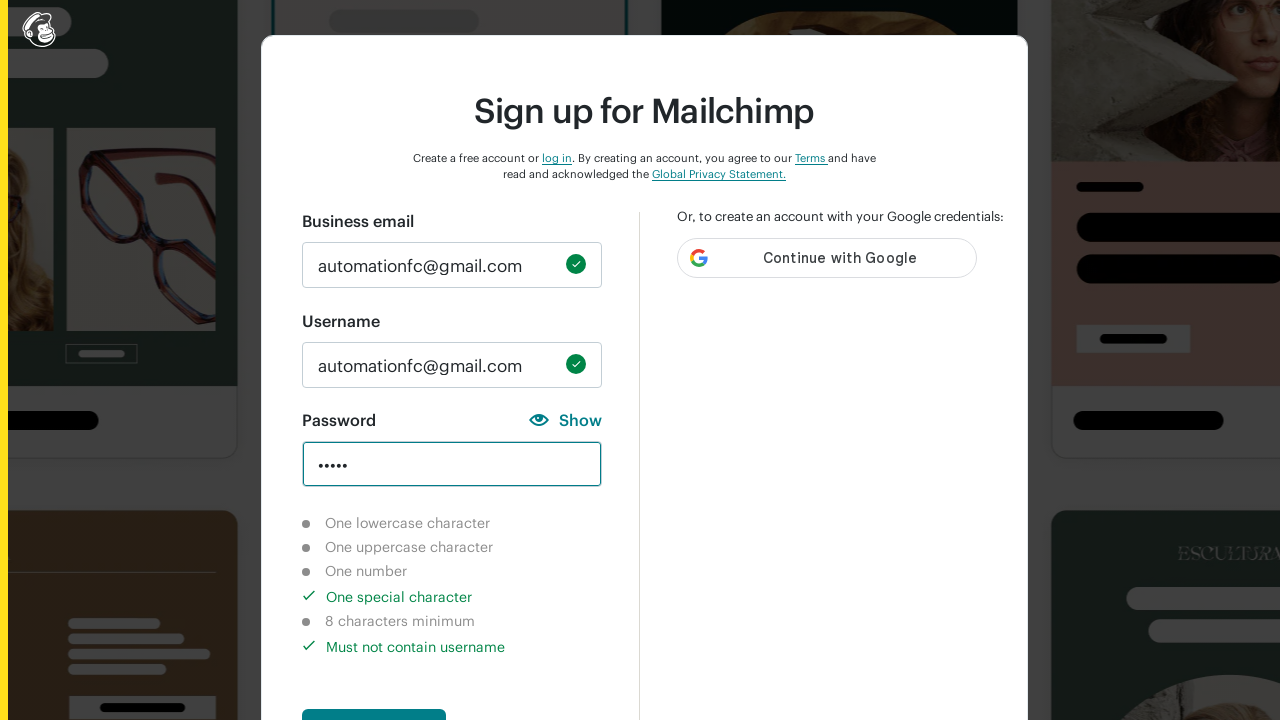

Verified number character requirement is not completed
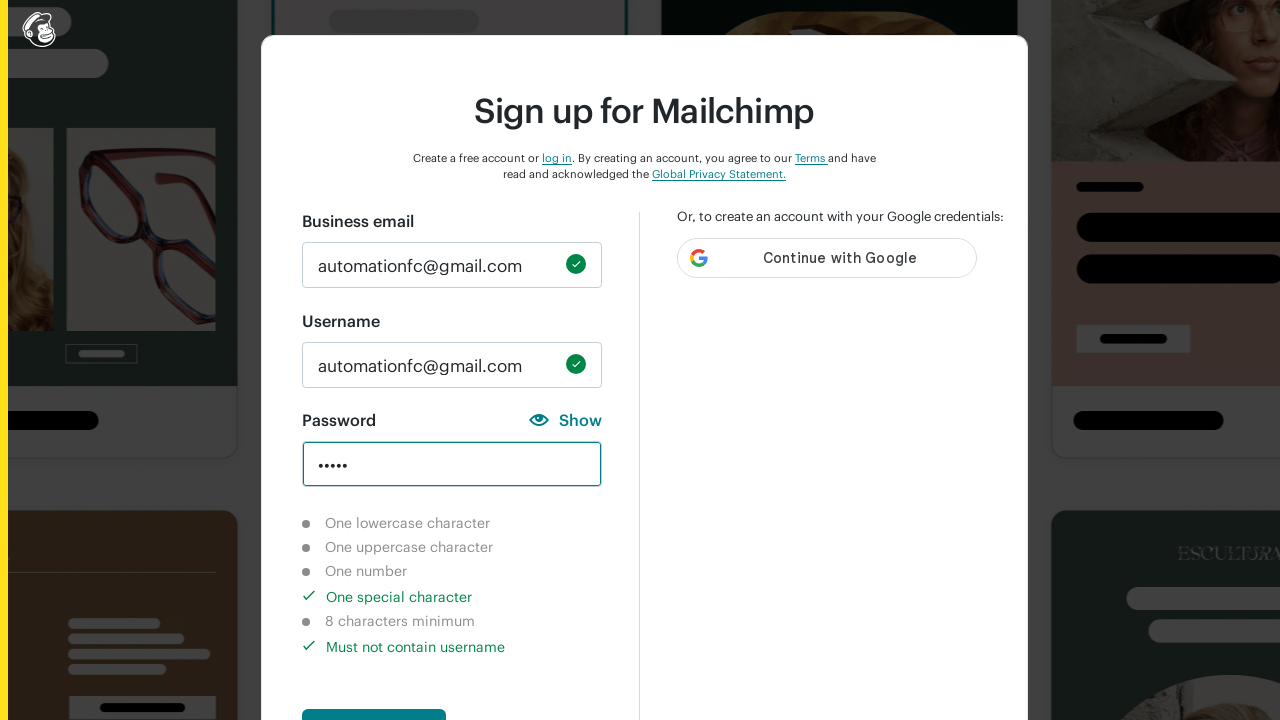

Verified special character requirement is completed
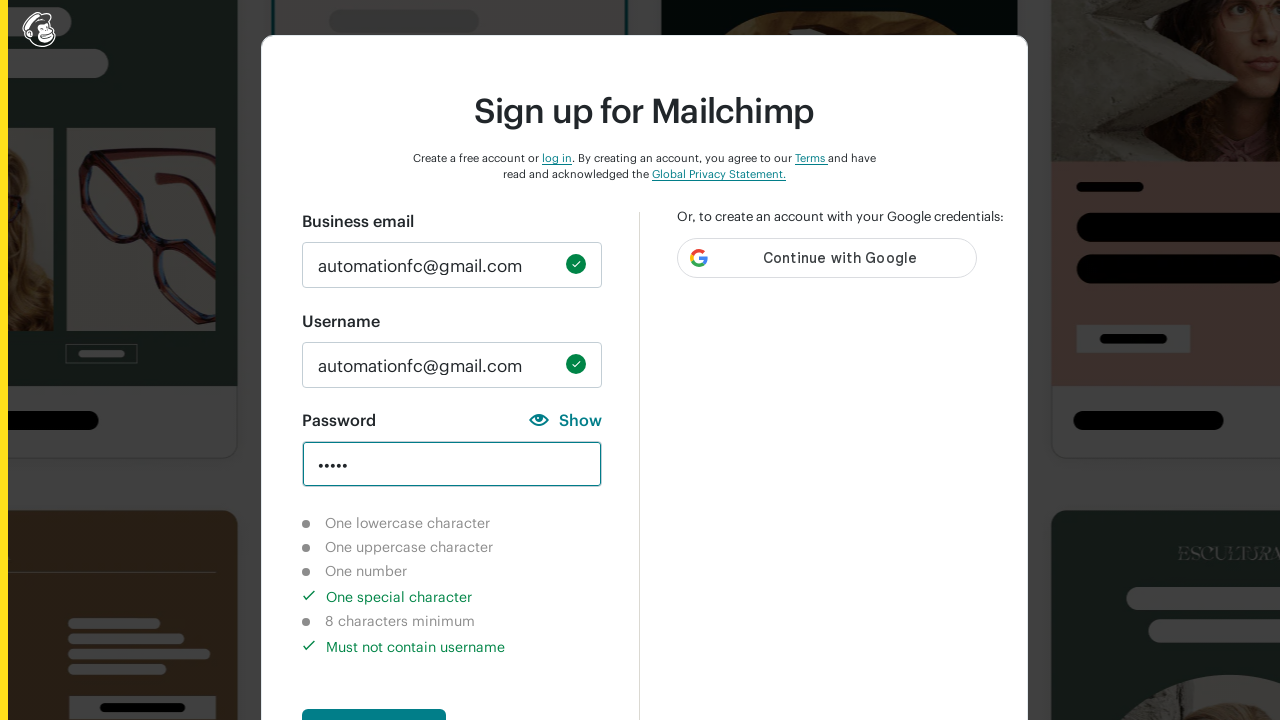

Verified 8-character length requirement is not completed
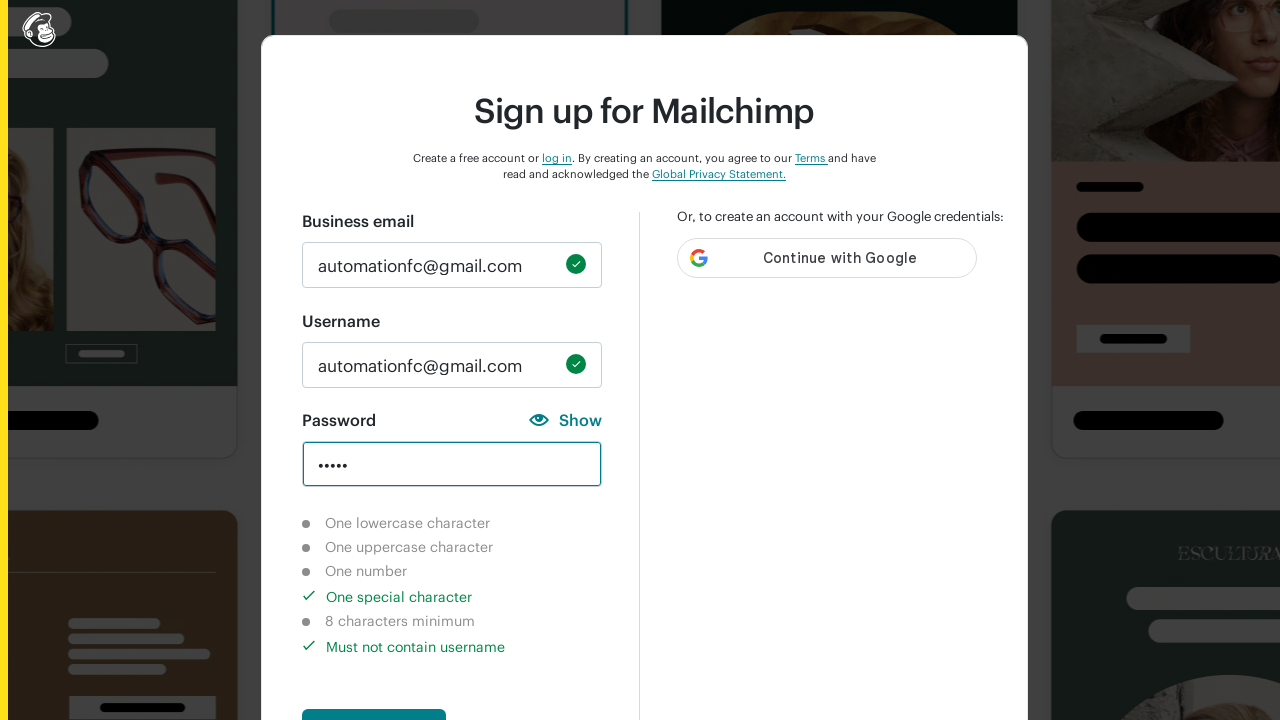

Cleared password field on input#new_password
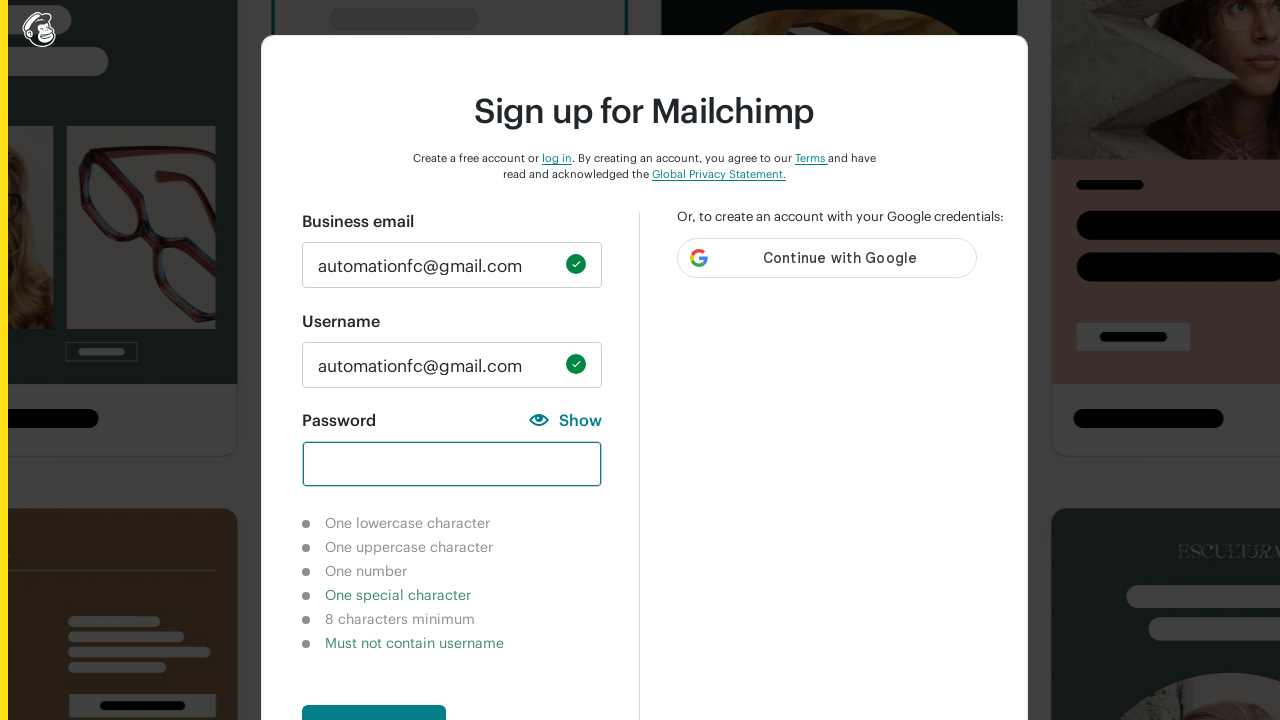

Entered password with 8 digits: '12345678' on input#new_password
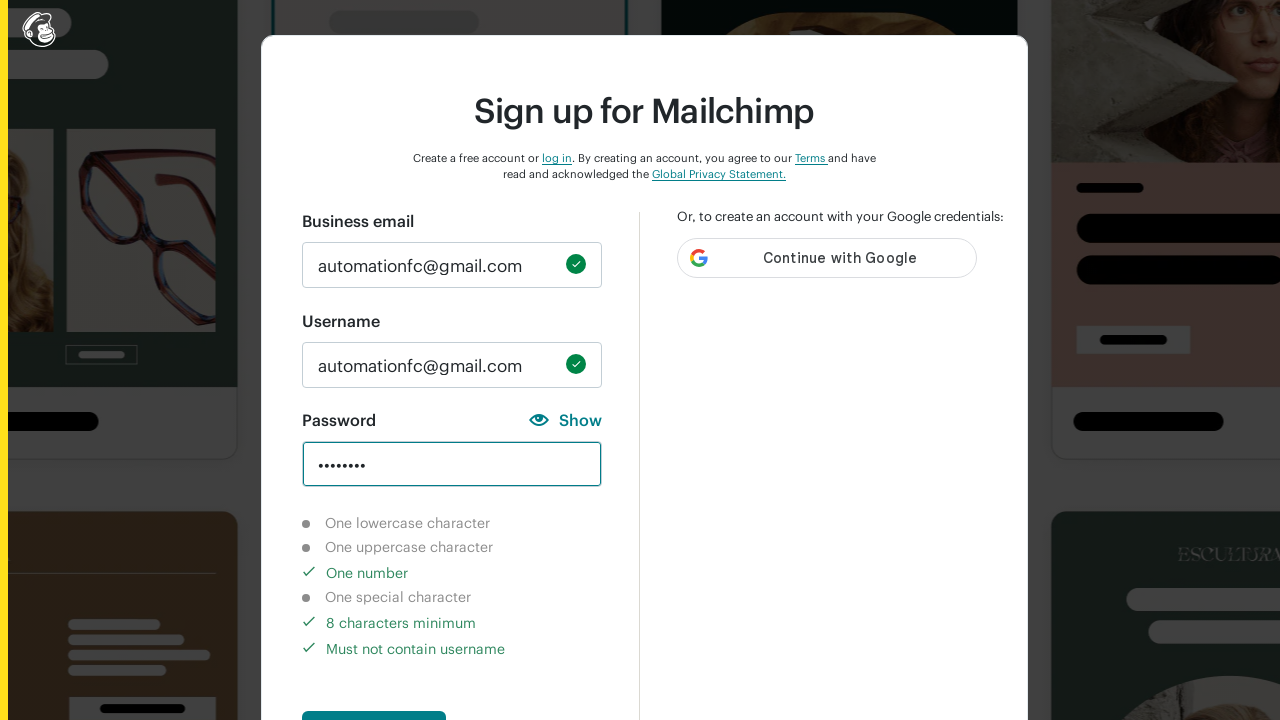

Waited 3 seconds for validation to complete
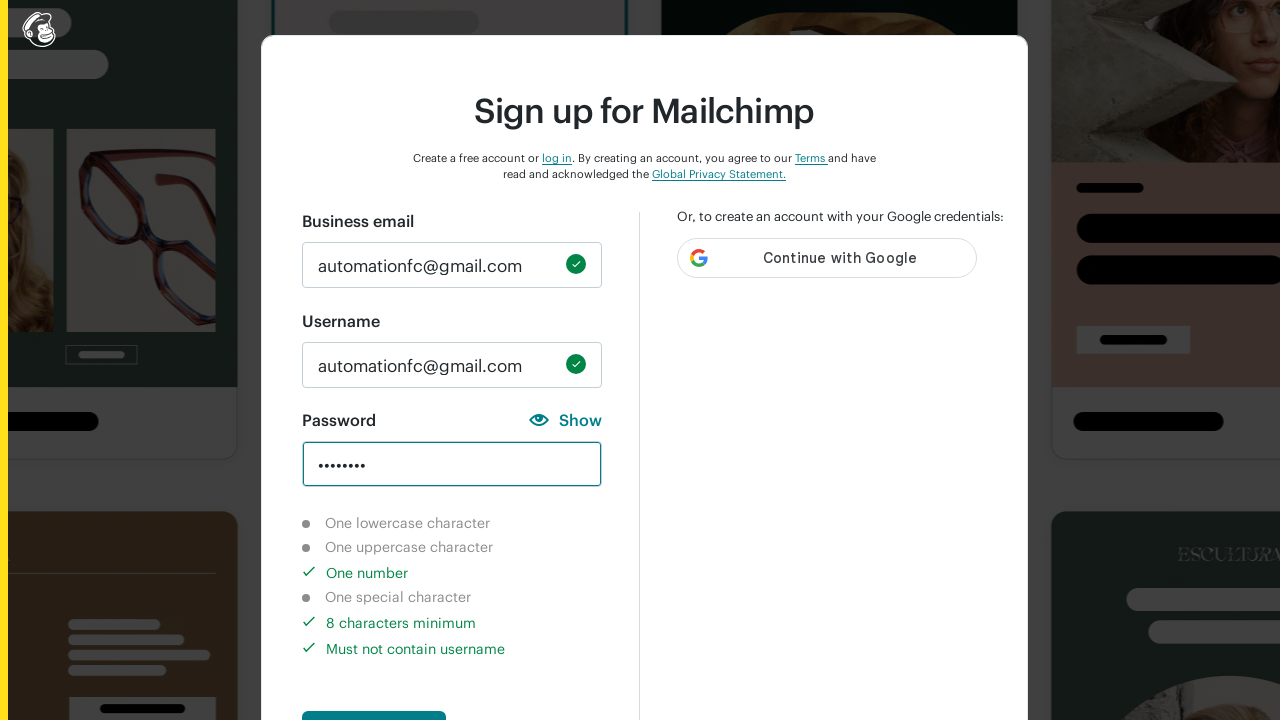

Verified lowercase character requirement is not completed
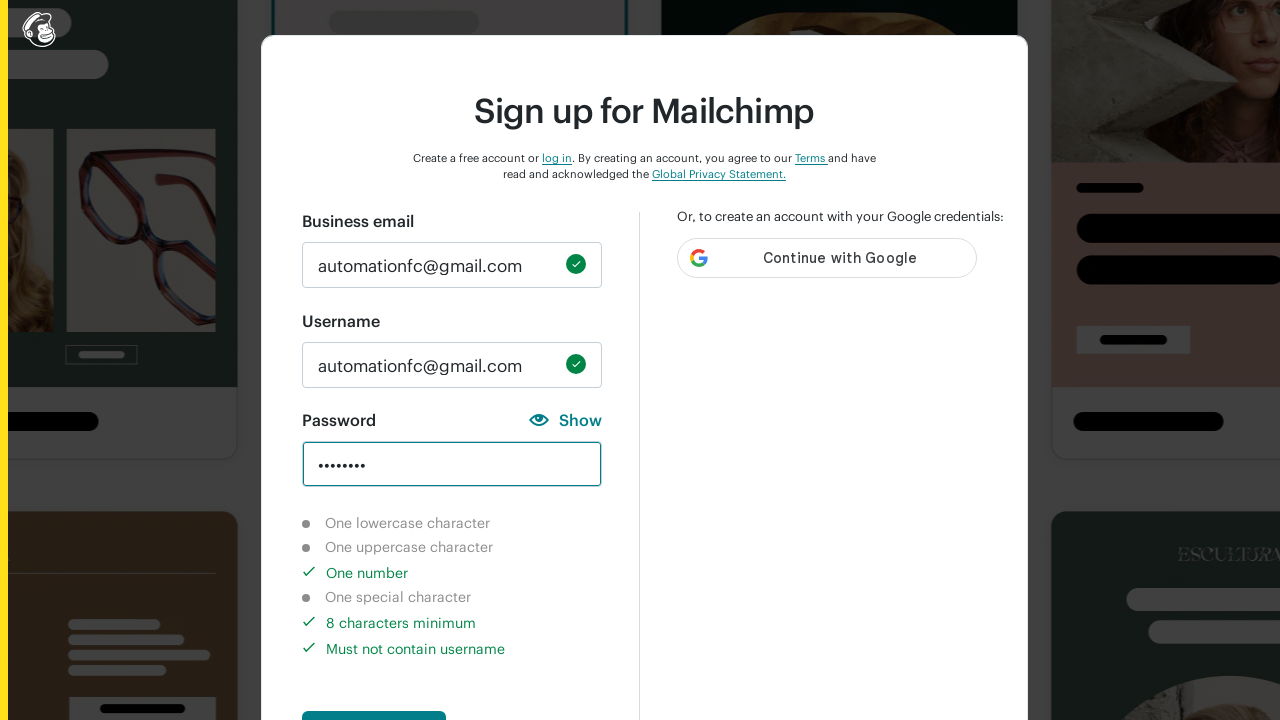

Verified uppercase character requirement is not completed
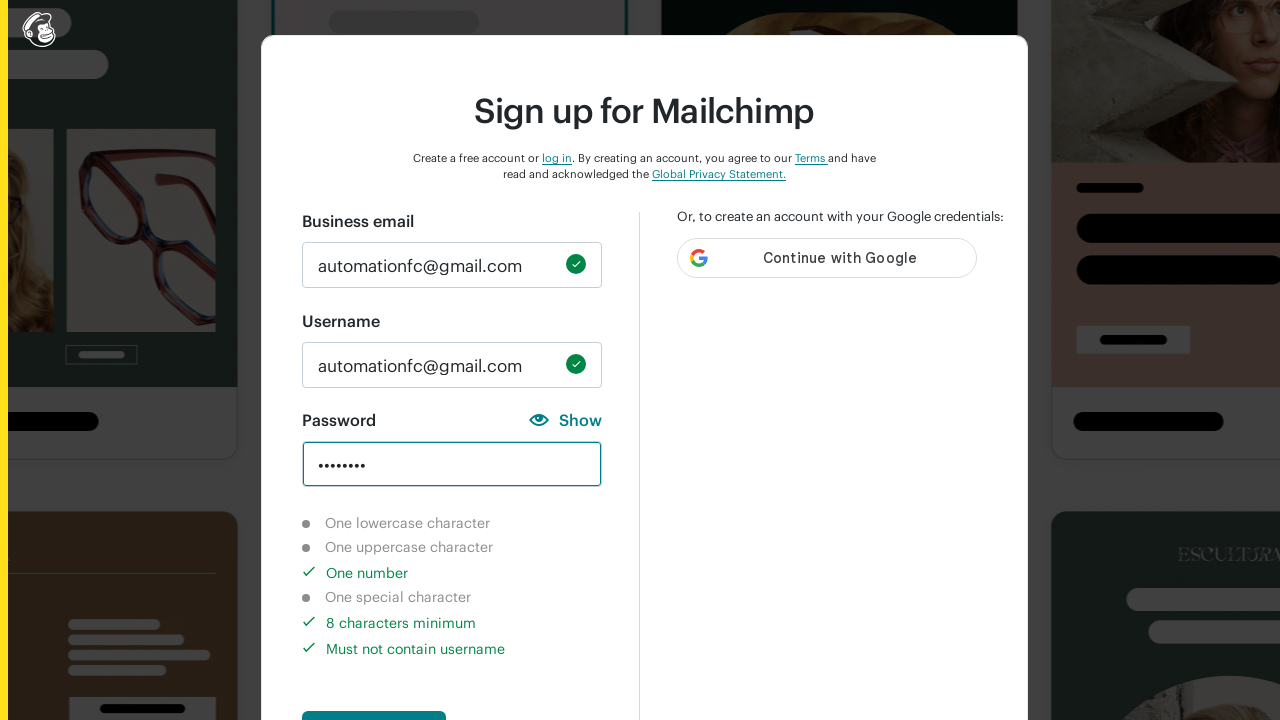

Verified number character requirement is completed
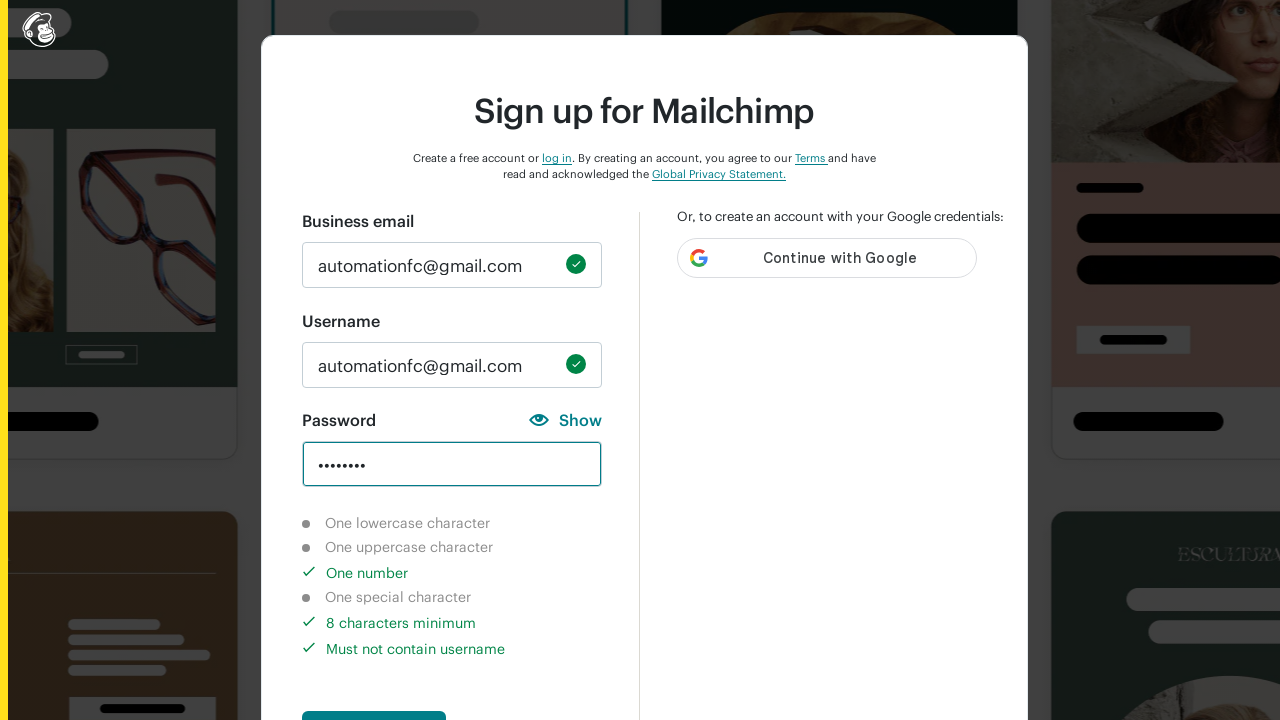

Verified special character requirement is not completed
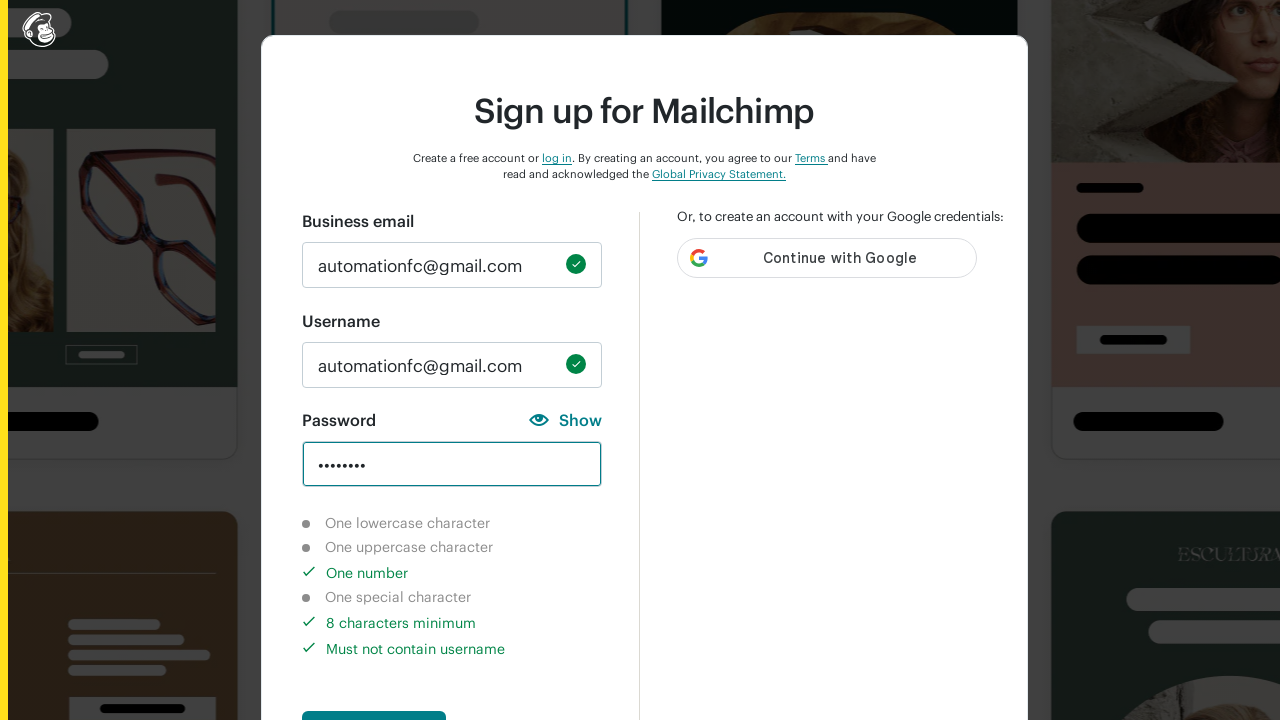

Verified 8-character length requirement is completed
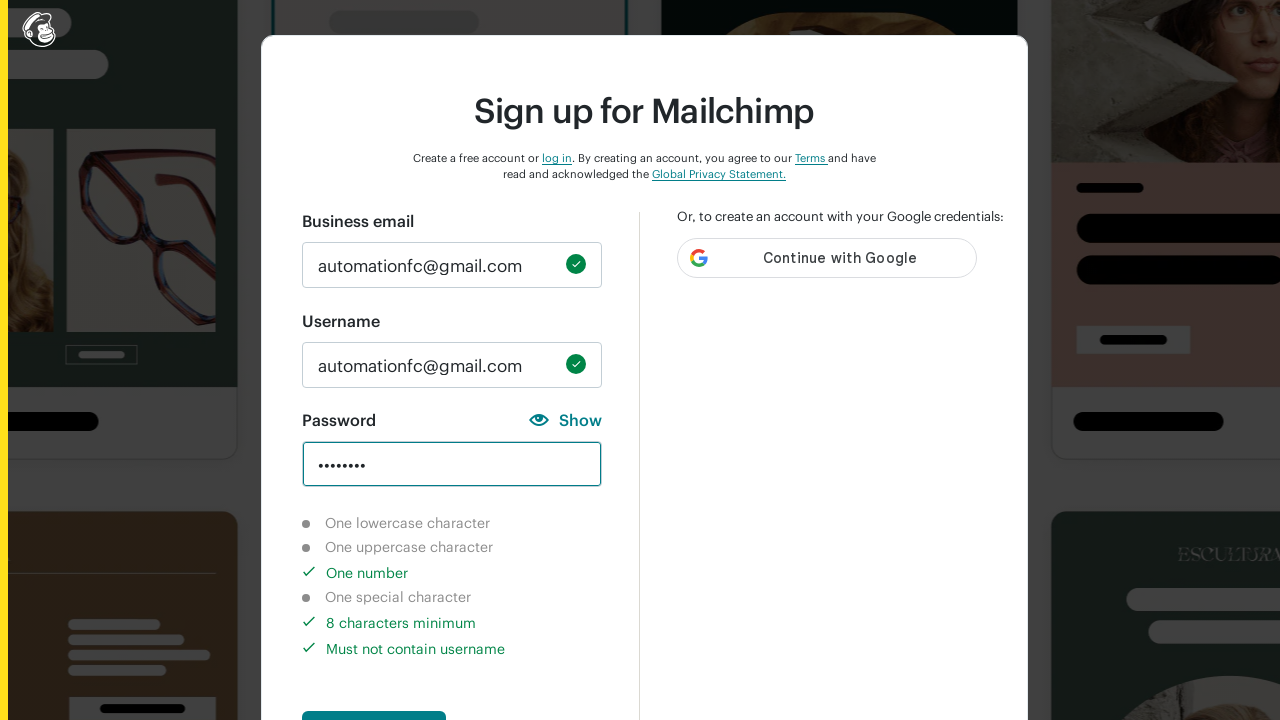

Cleared password field on input#new_password
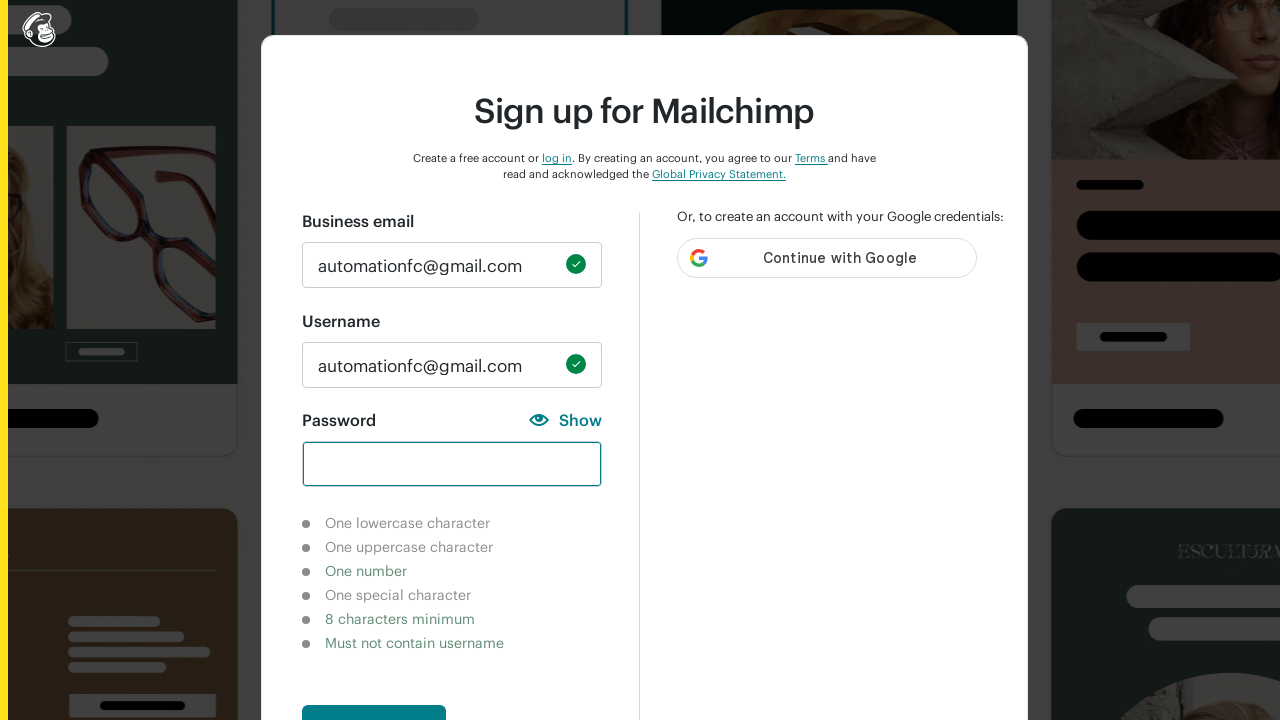

Entered valid password: 'Auto123@#$' on input#new_password
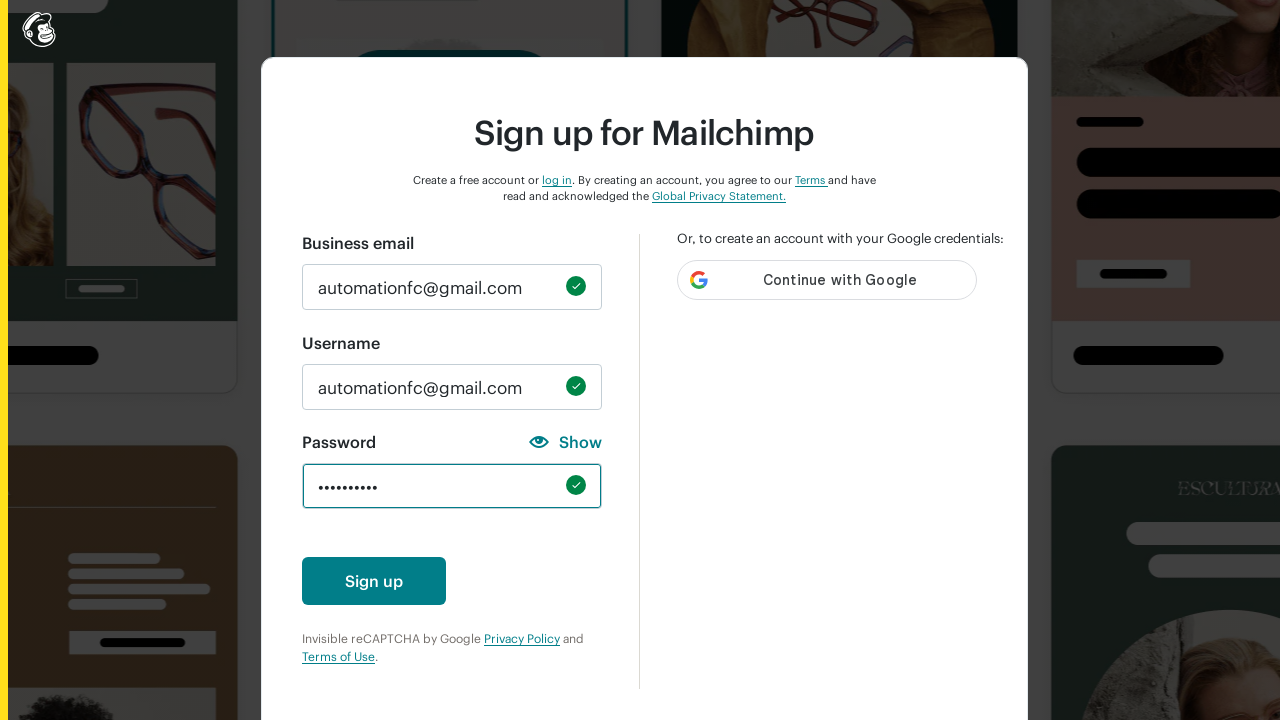

Waited 3 seconds for validation to complete
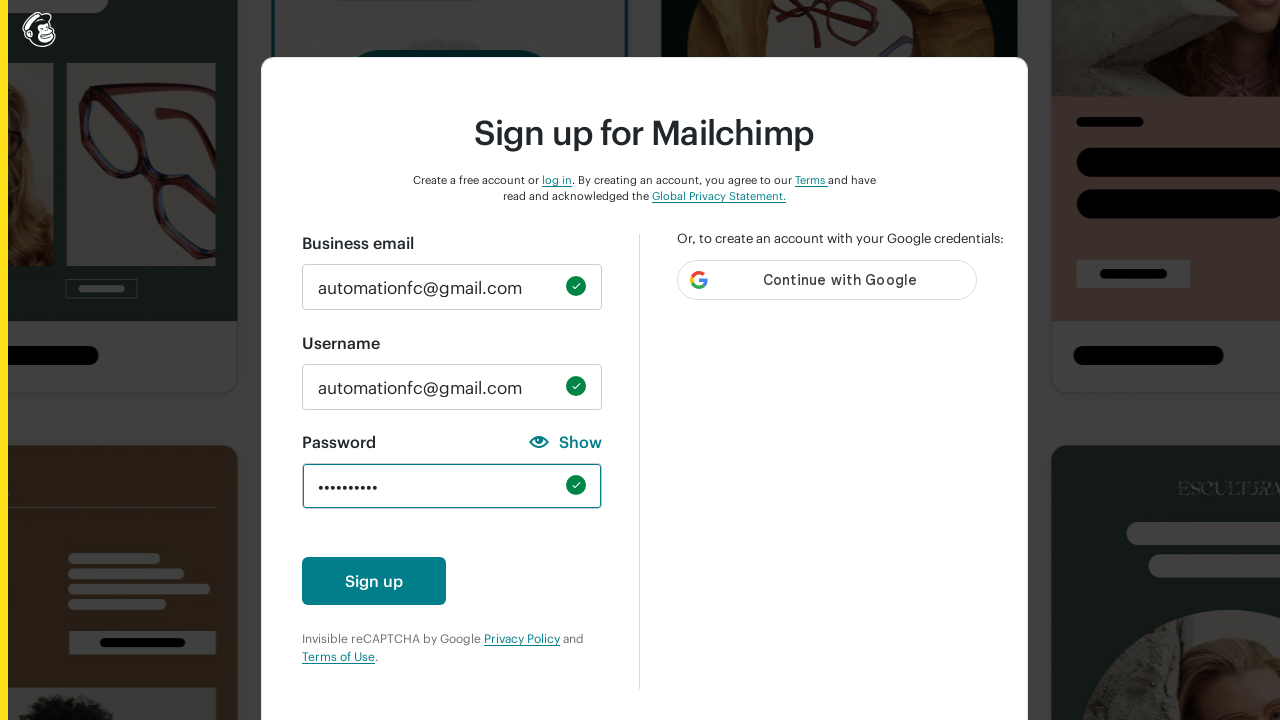

Verified lowercase character validation indicator is hidden for valid password
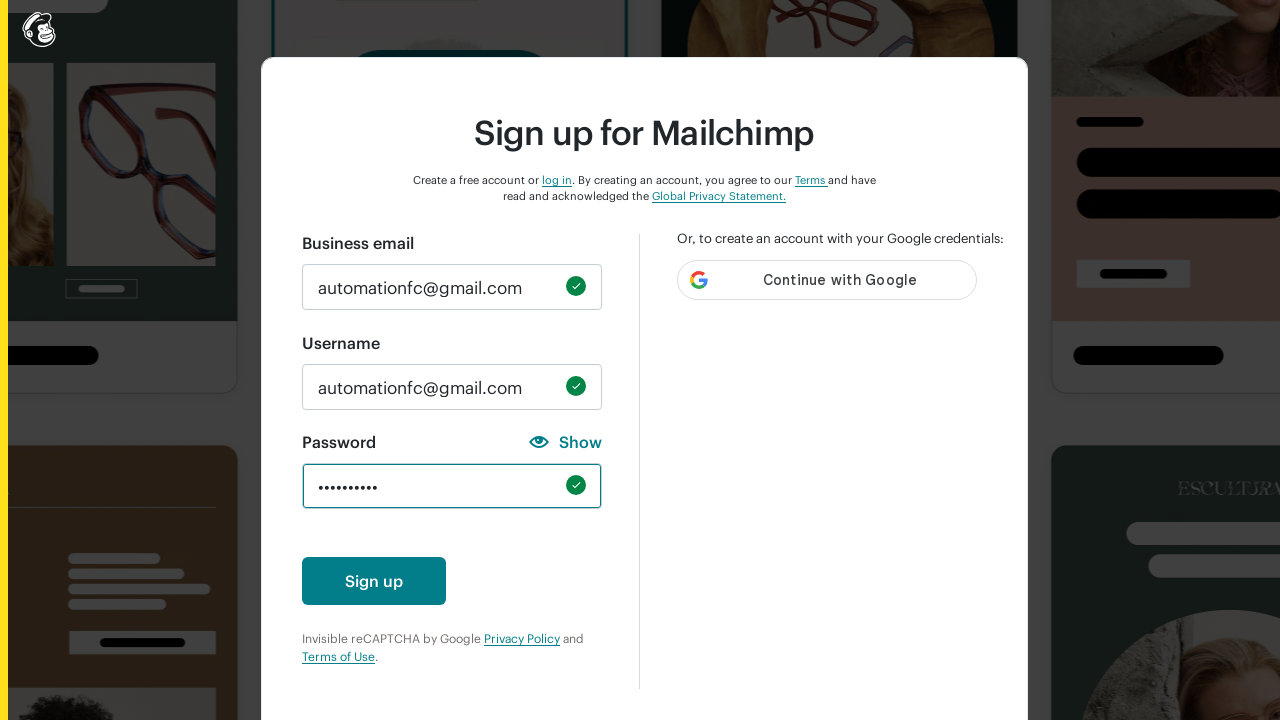

Verified uppercase character validation indicator is hidden for valid password
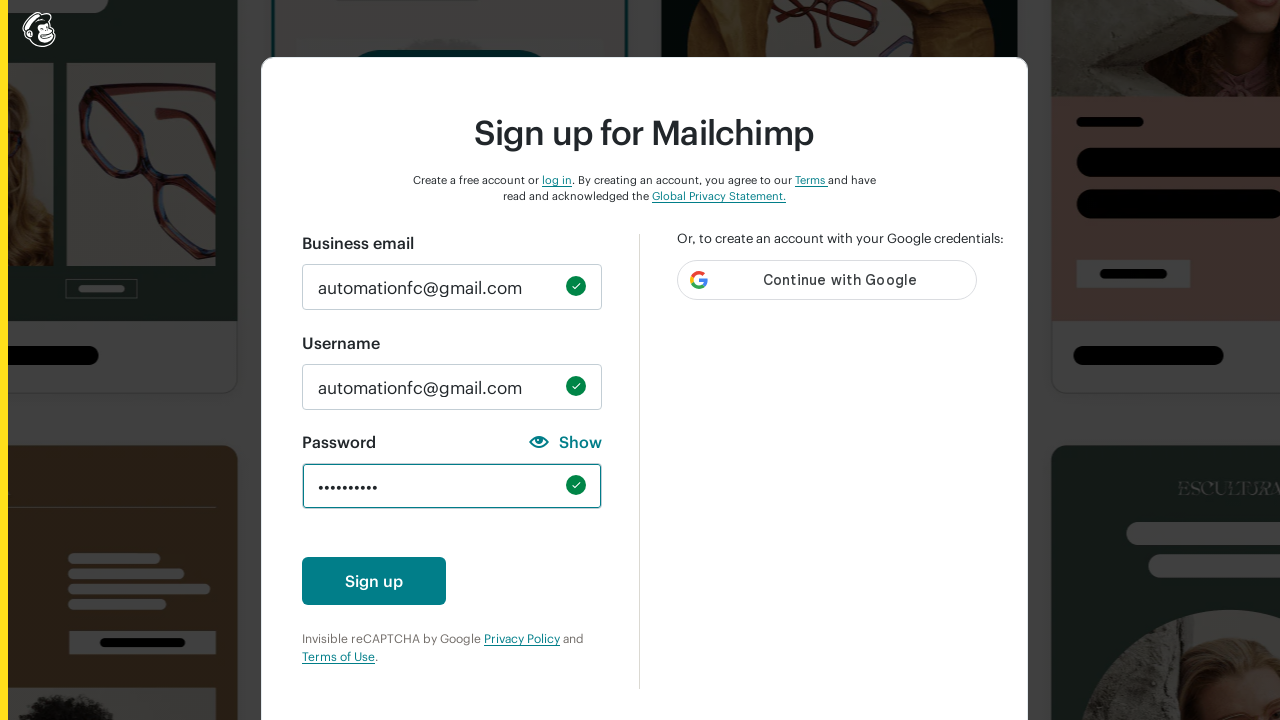

Verified number character validation indicator is hidden for valid password
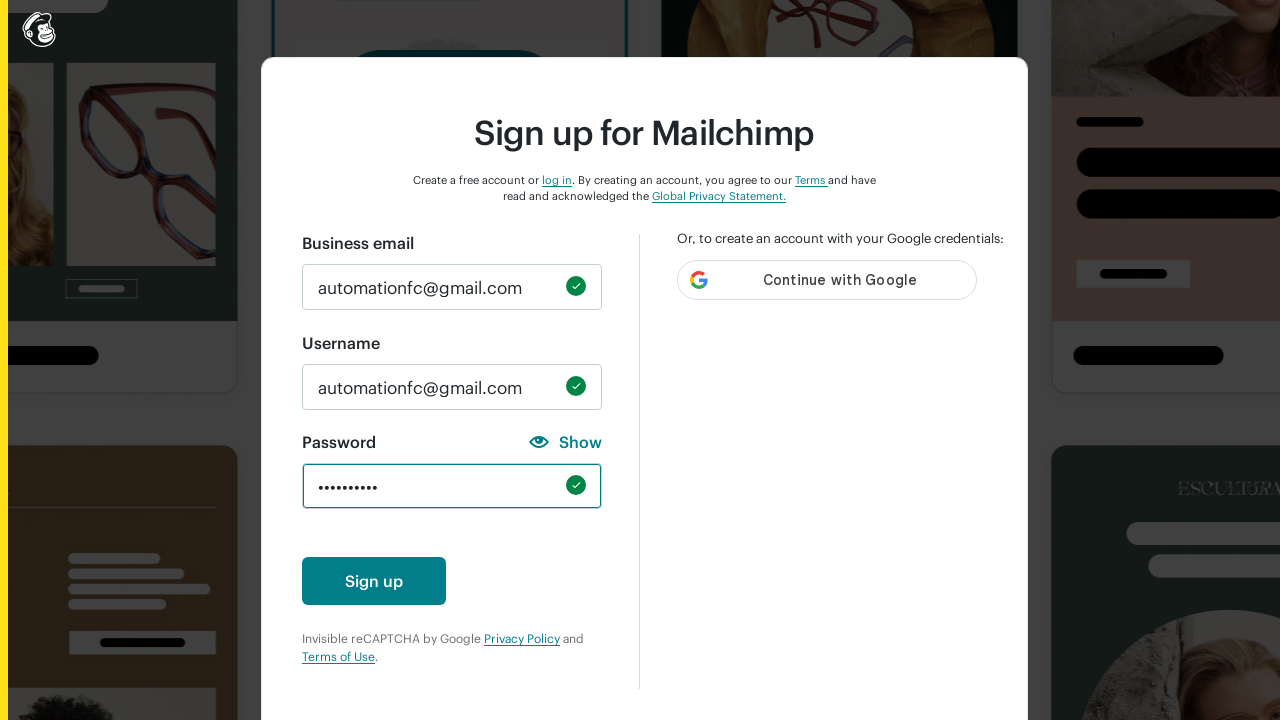

Verified special character validation indicator is hidden for valid password
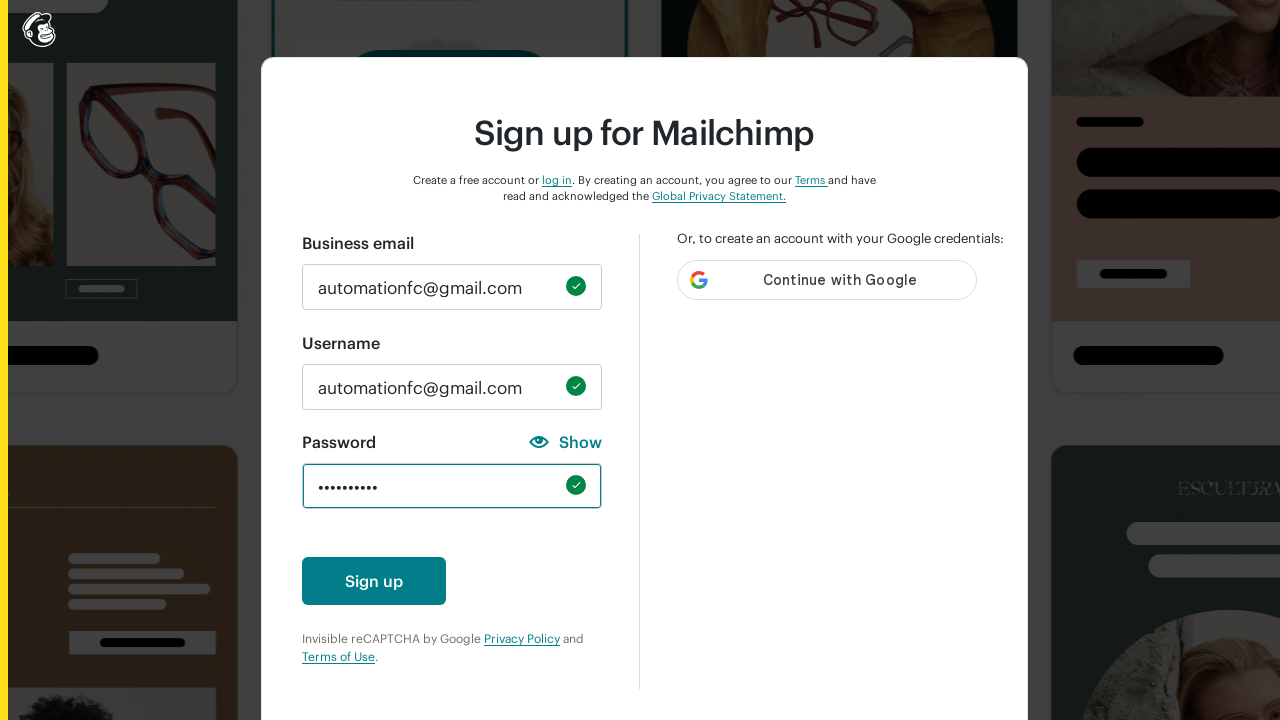

Verified 8-character length validation indicator is hidden for valid password
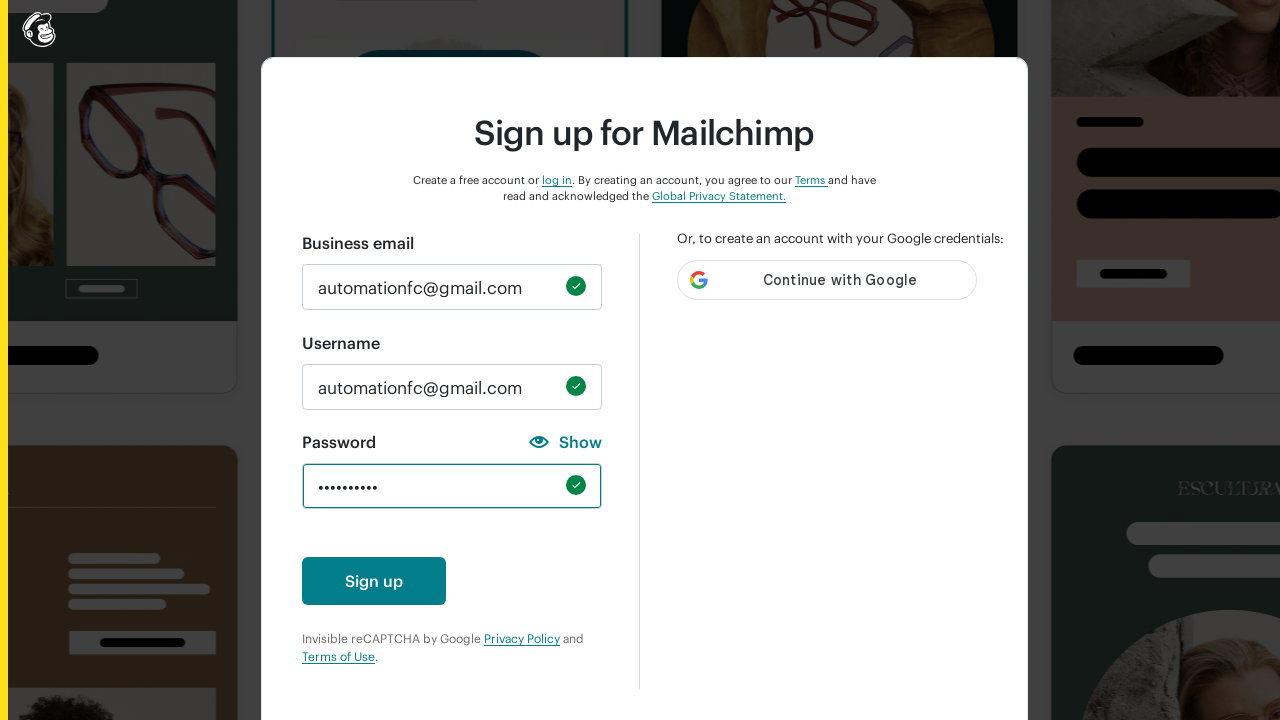

Cleared password field on input#new_password
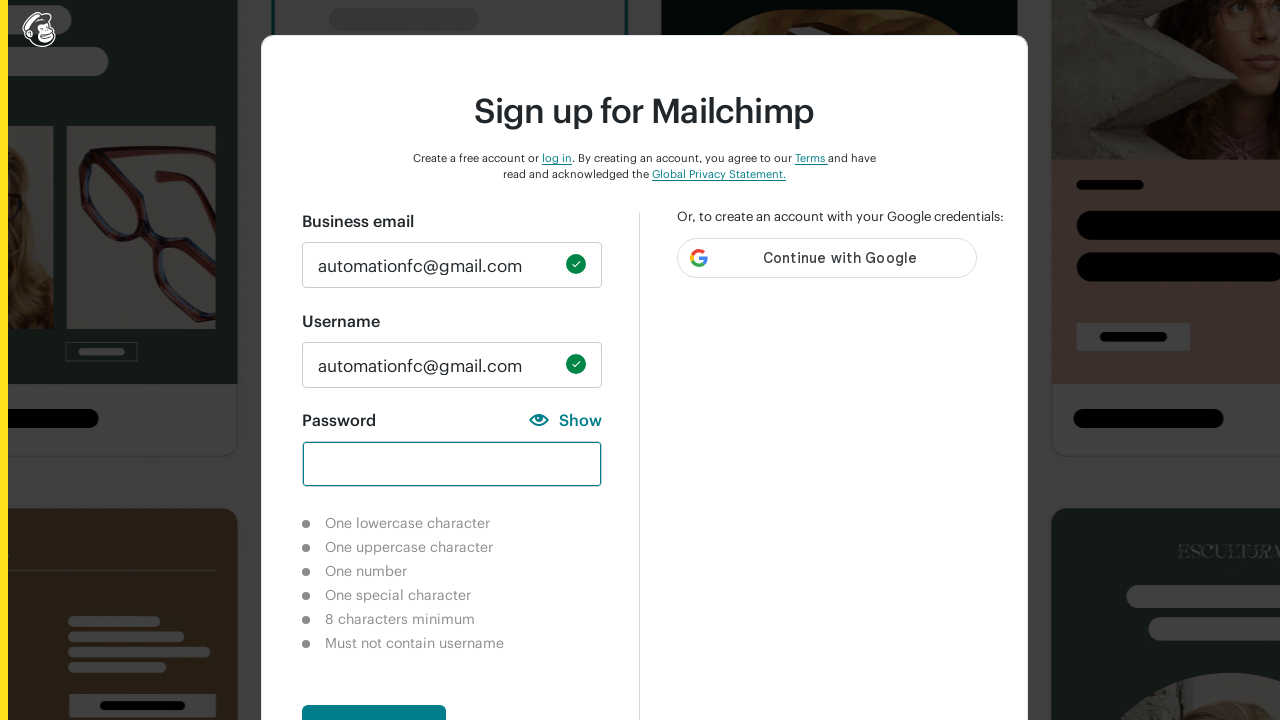

Clicked create account button with empty password at (374, 696) on button#create-account-enabled
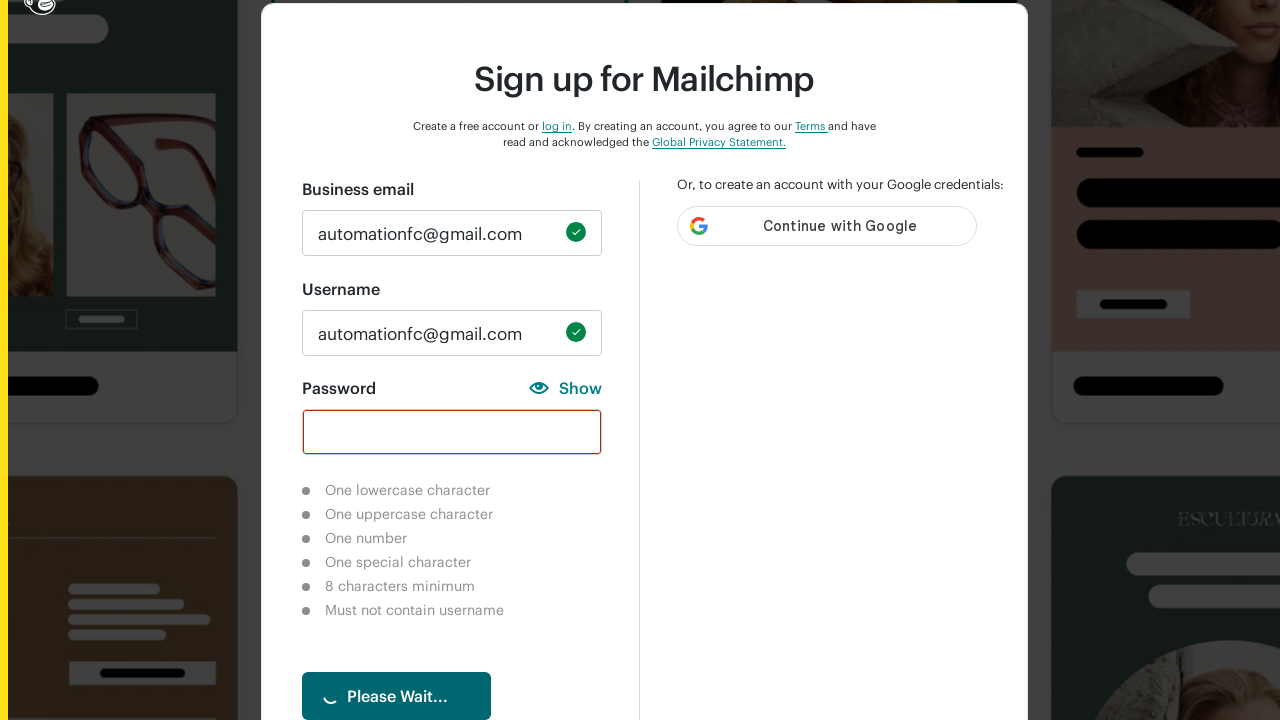

Waited 3 seconds for validation to complete
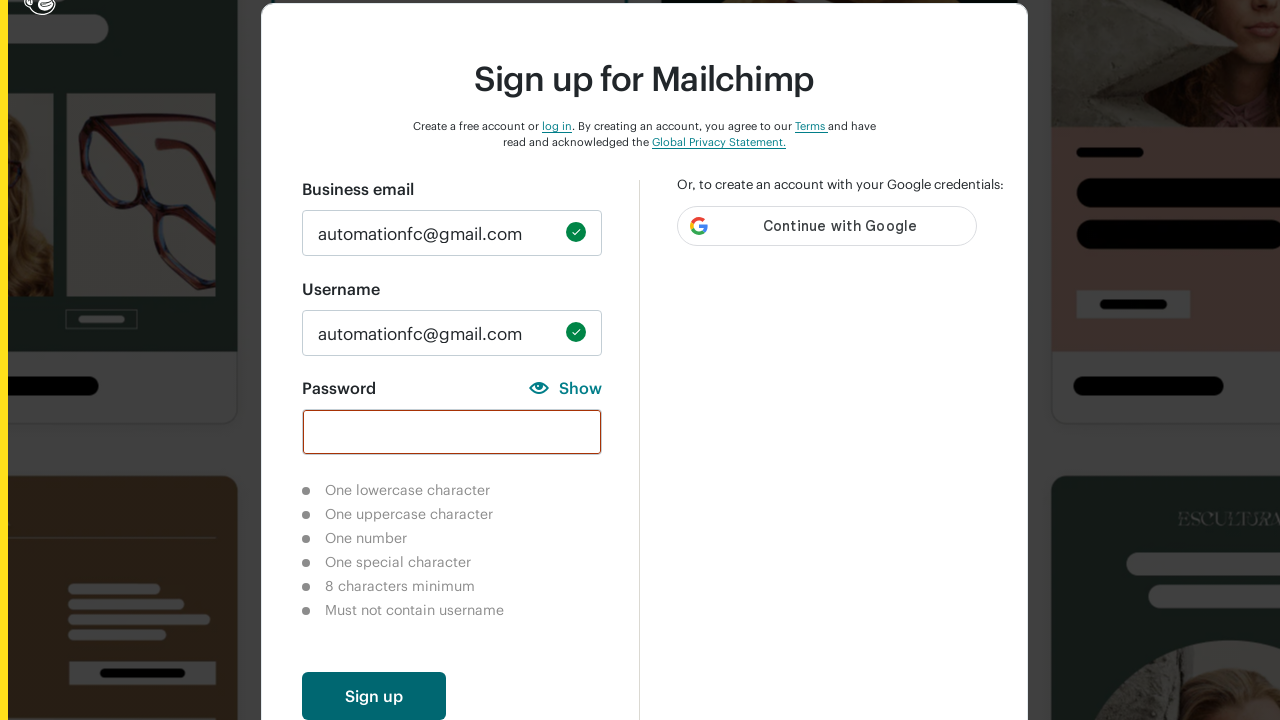

Verified lowercase character requirement is not completed for empty password
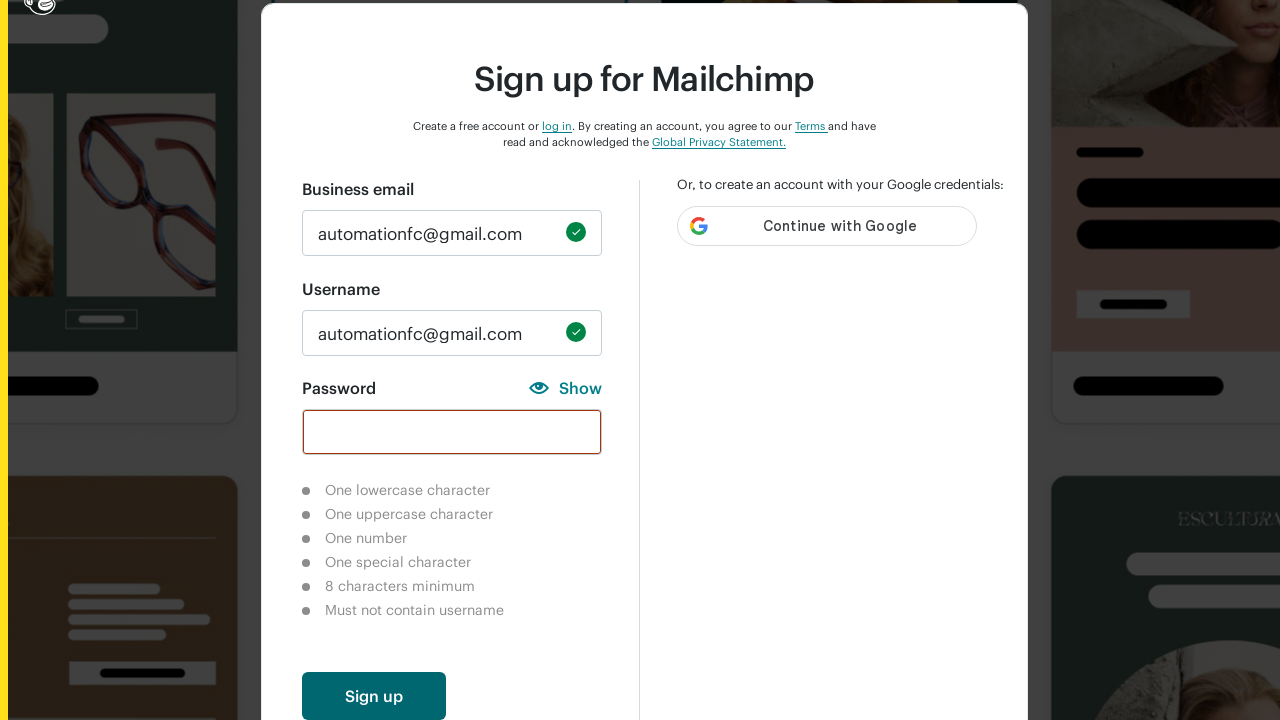

Verified uppercase character requirement is not completed for empty password
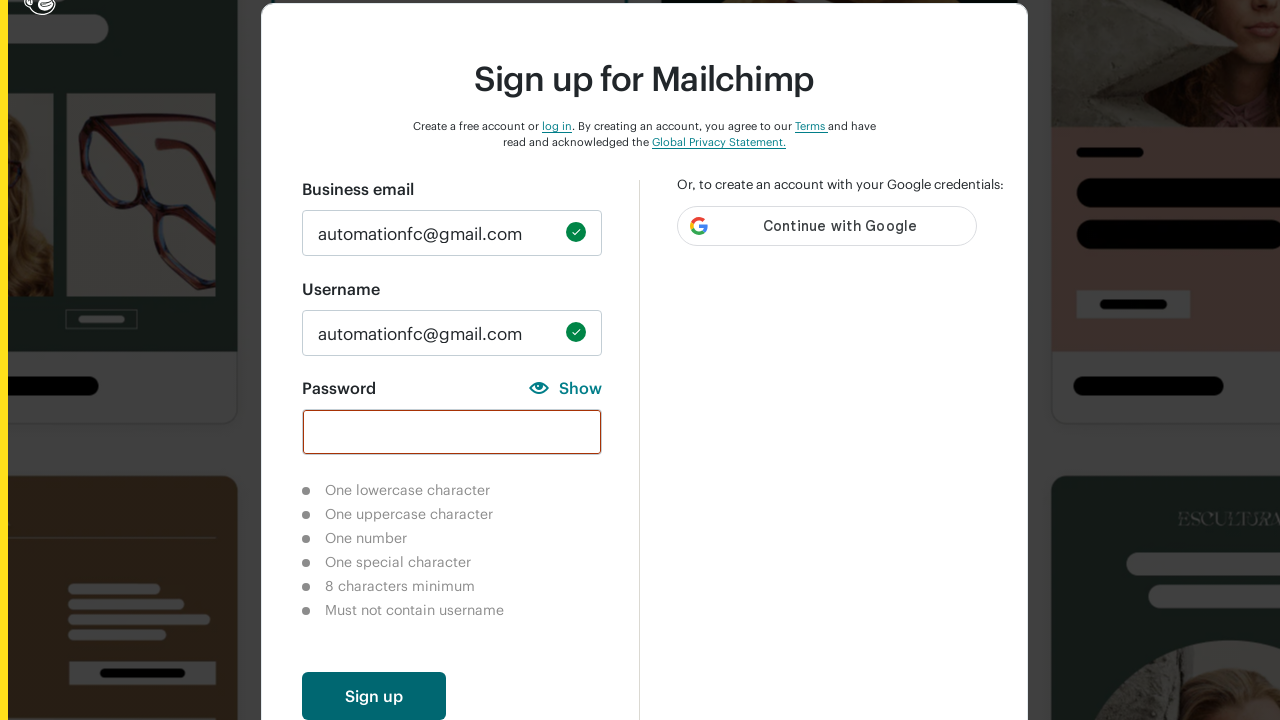

Verified number character requirement is not completed for empty password
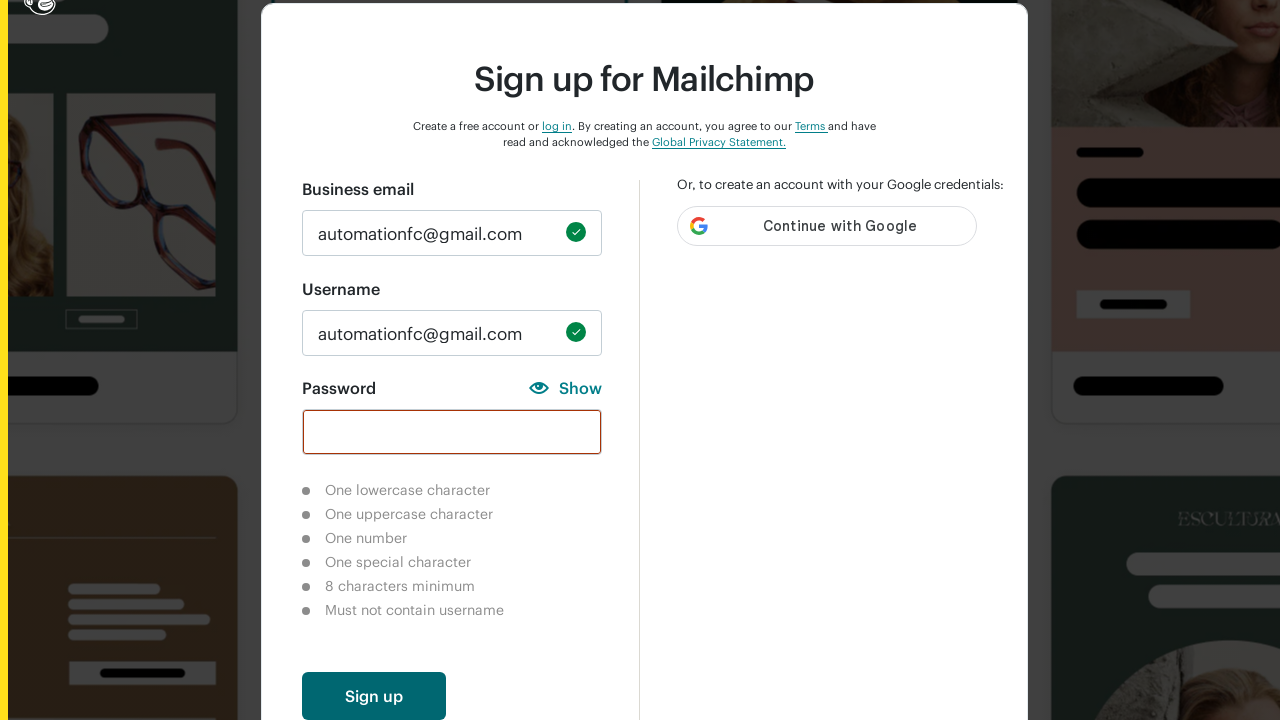

Verified special character requirement is not completed for empty password
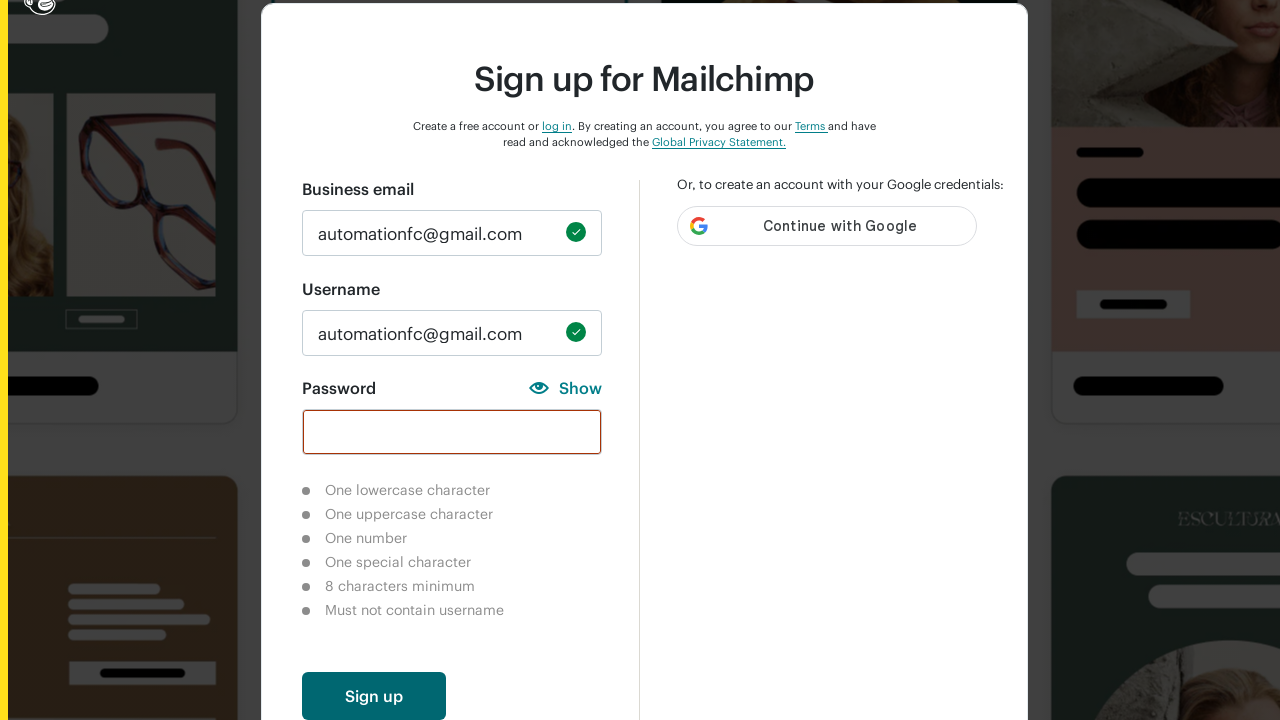

Verified 8-character length requirement is not completed for empty password
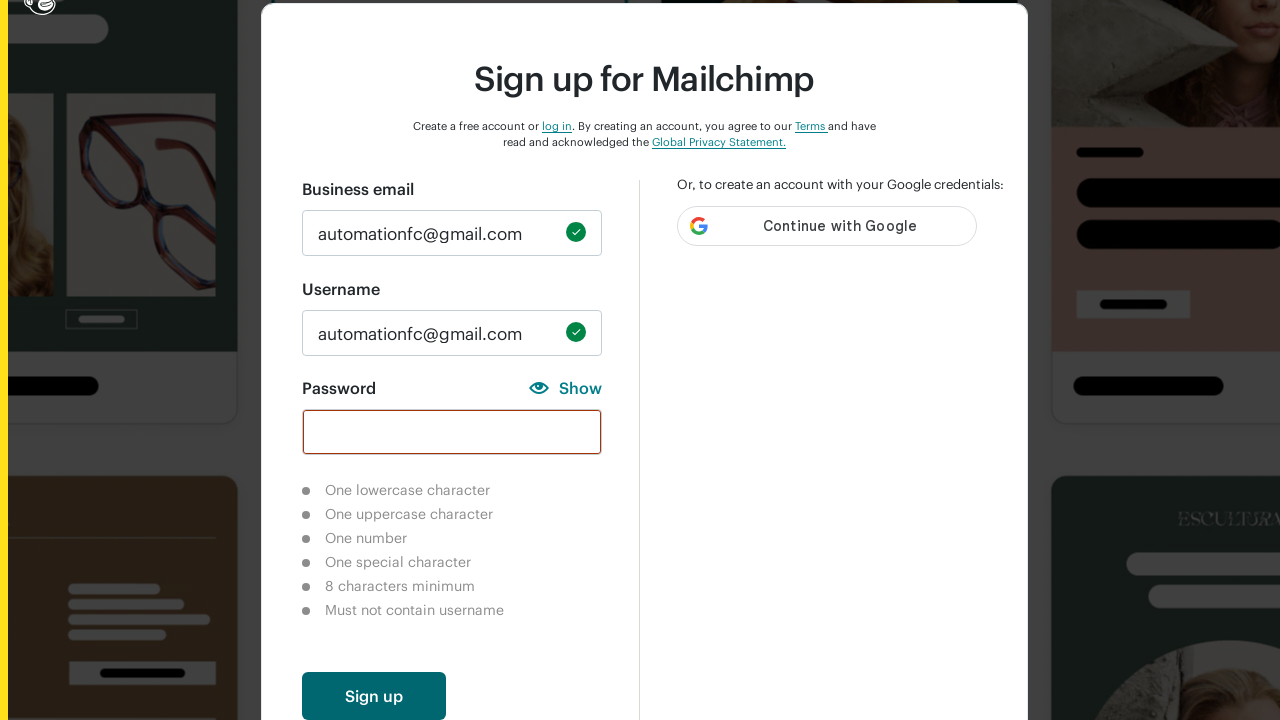

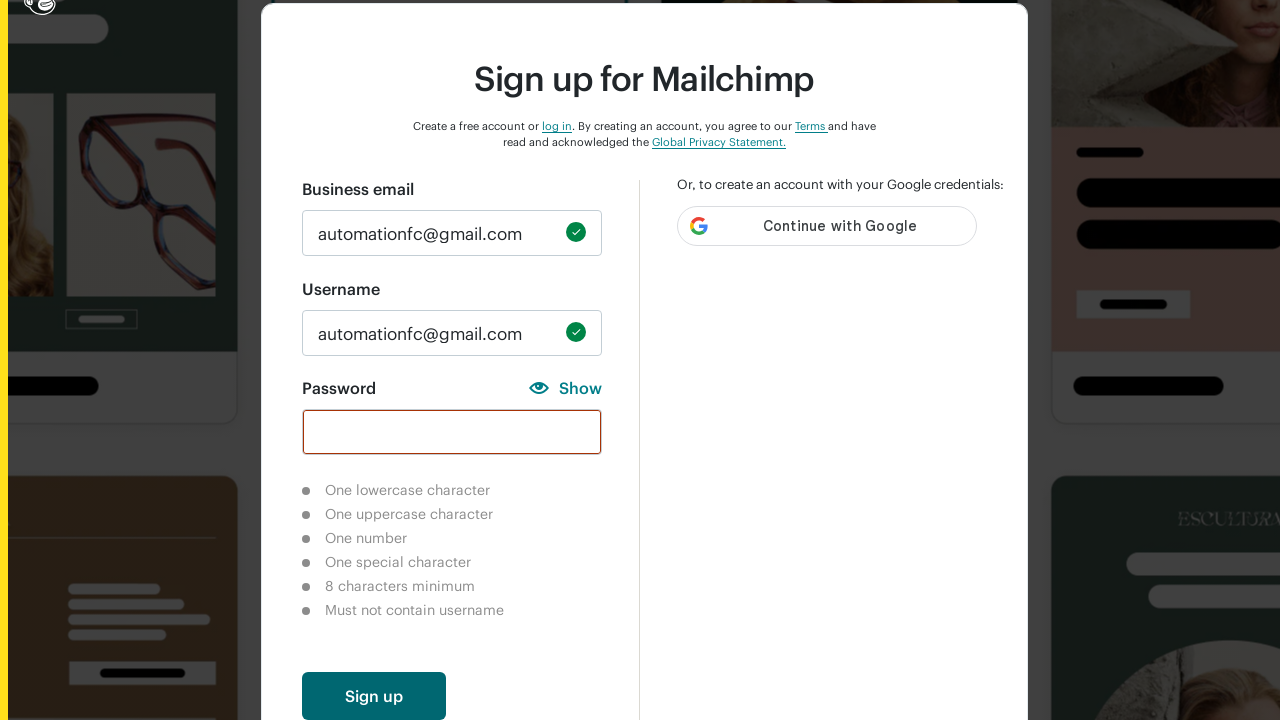